Tests breadth of Desmos calculator functionality including trigonometric functions, logarithms, exponents, square root, and pi

Starting URL: https://www.desmos.com/scientific

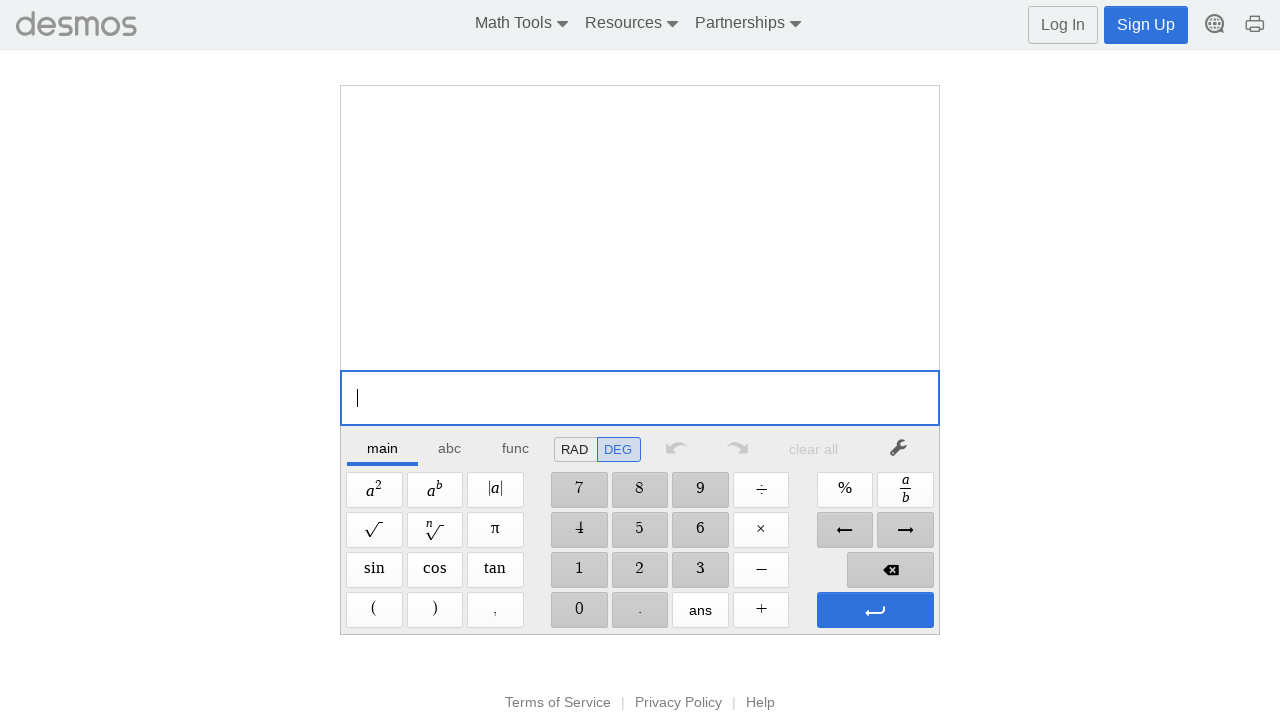

Calculator loaded - number pad buttons are visible
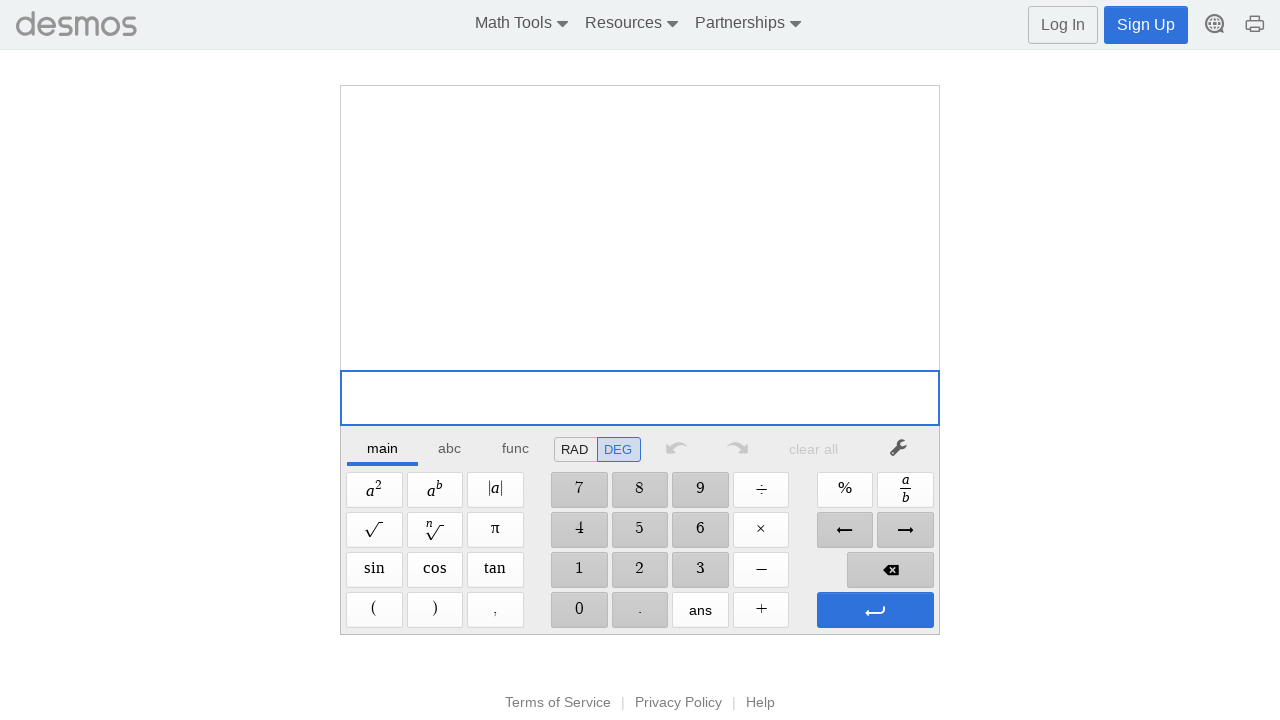

Clicked Sine function at (374, 570) on xpath=//span[@aria-label='Sine']
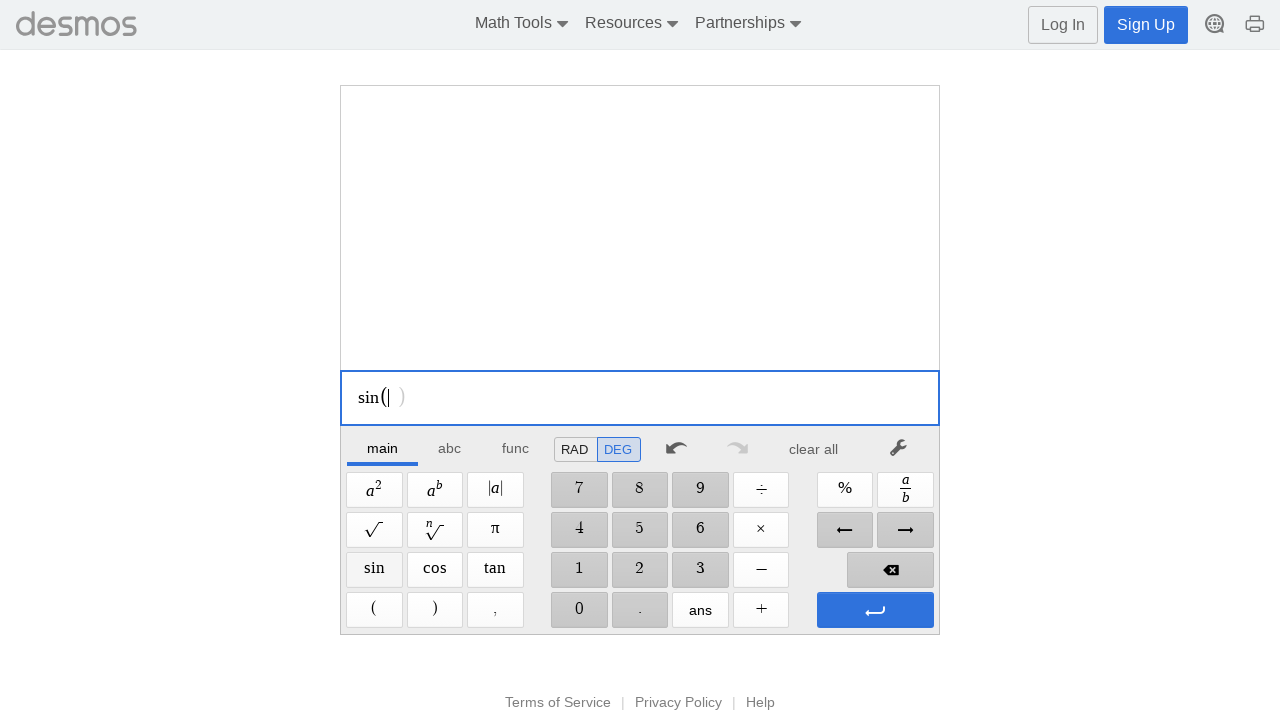

Clicked digit '3' at (700, 570) on //span[@aria-label='3']
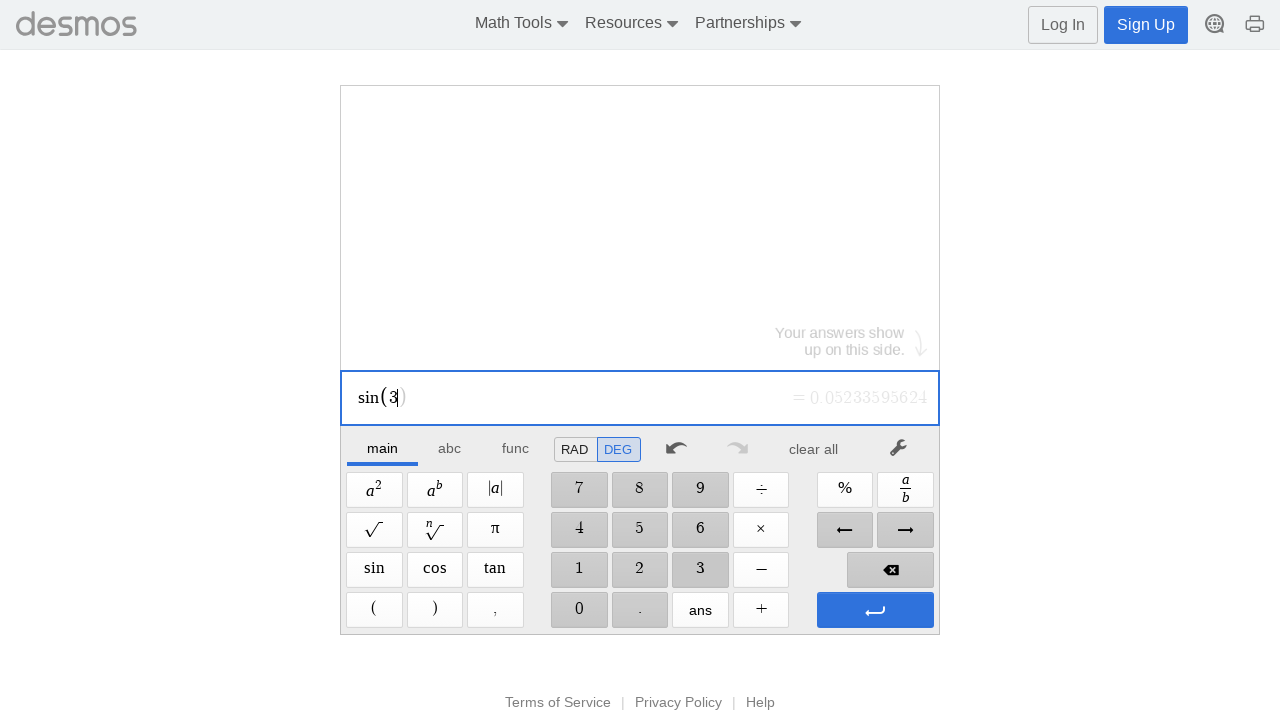

Clicked digit '0' at (579, 610) on //span[@aria-label='0']
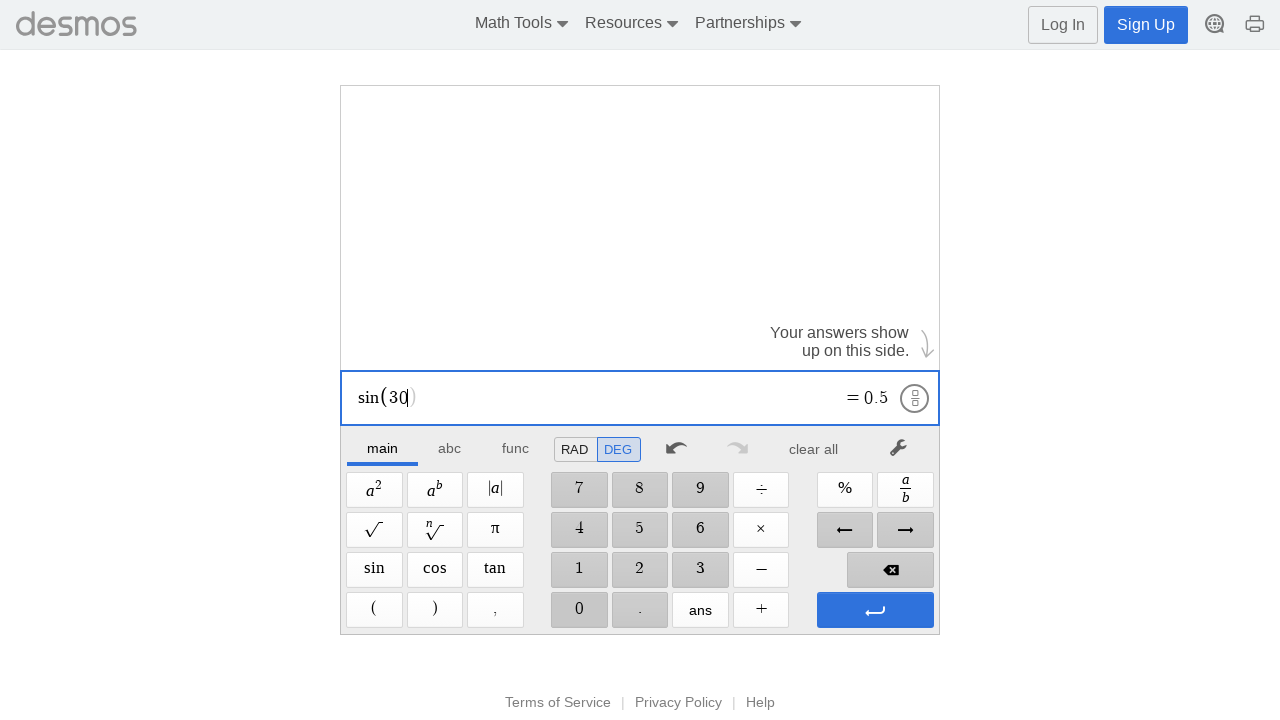

Clicked Enter button to evaluate expression at (875, 610) on xpath=//span[@aria-label='Enter']
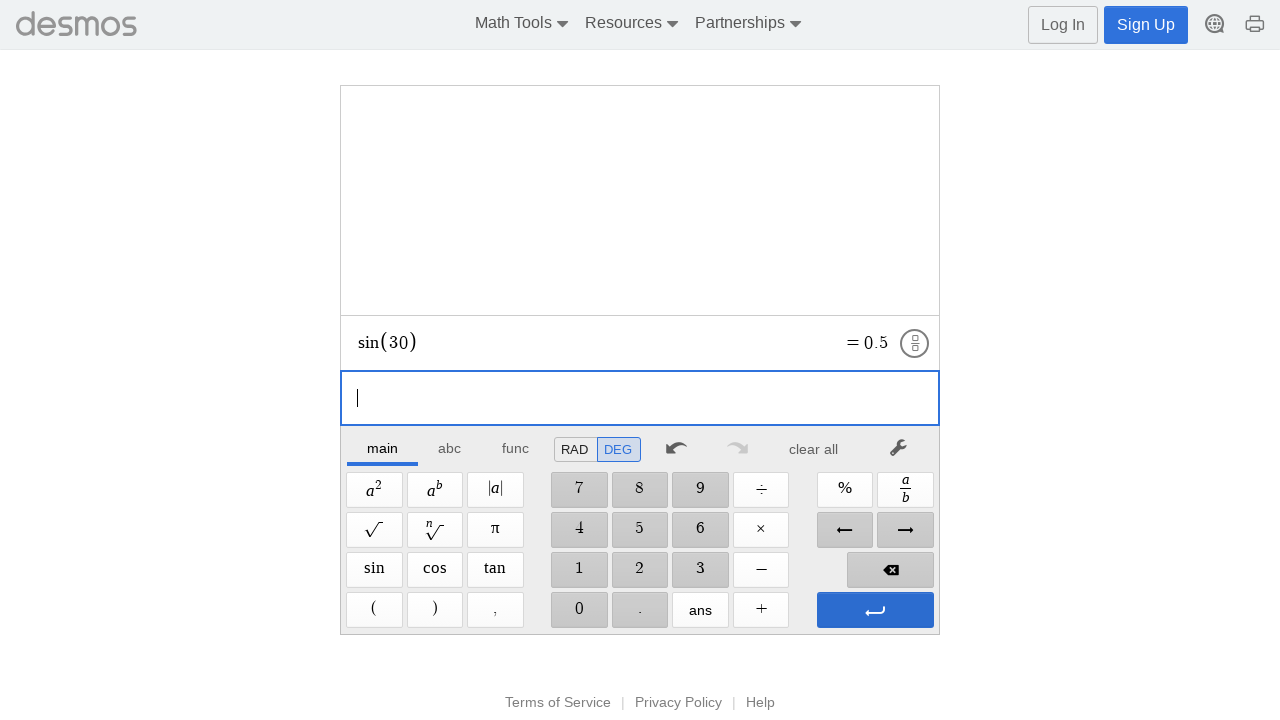

Clicked Enter to execute expression at (875, 610) on xpath=//span[@aria-label='Enter']
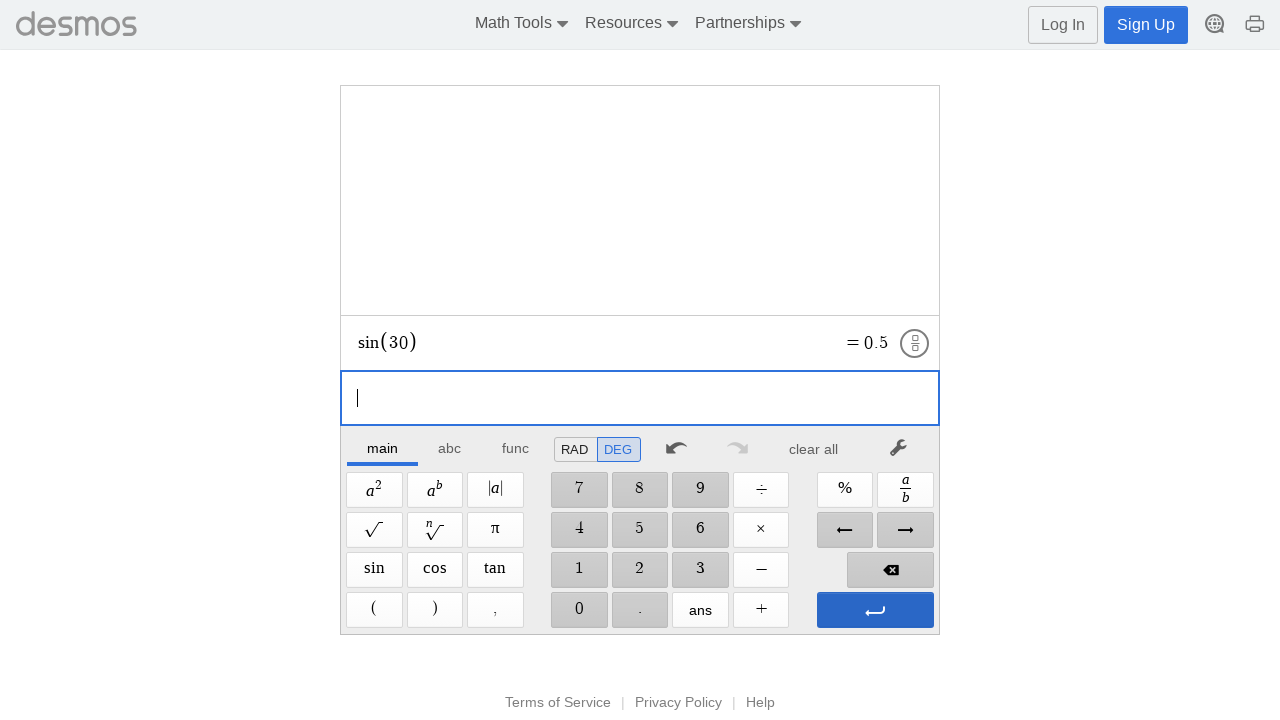

Clicked to clear or reset input area at (814, 449) on xpath=//*[@id="main"]/div/div/div/div[2]/div[1]/div/div[7]
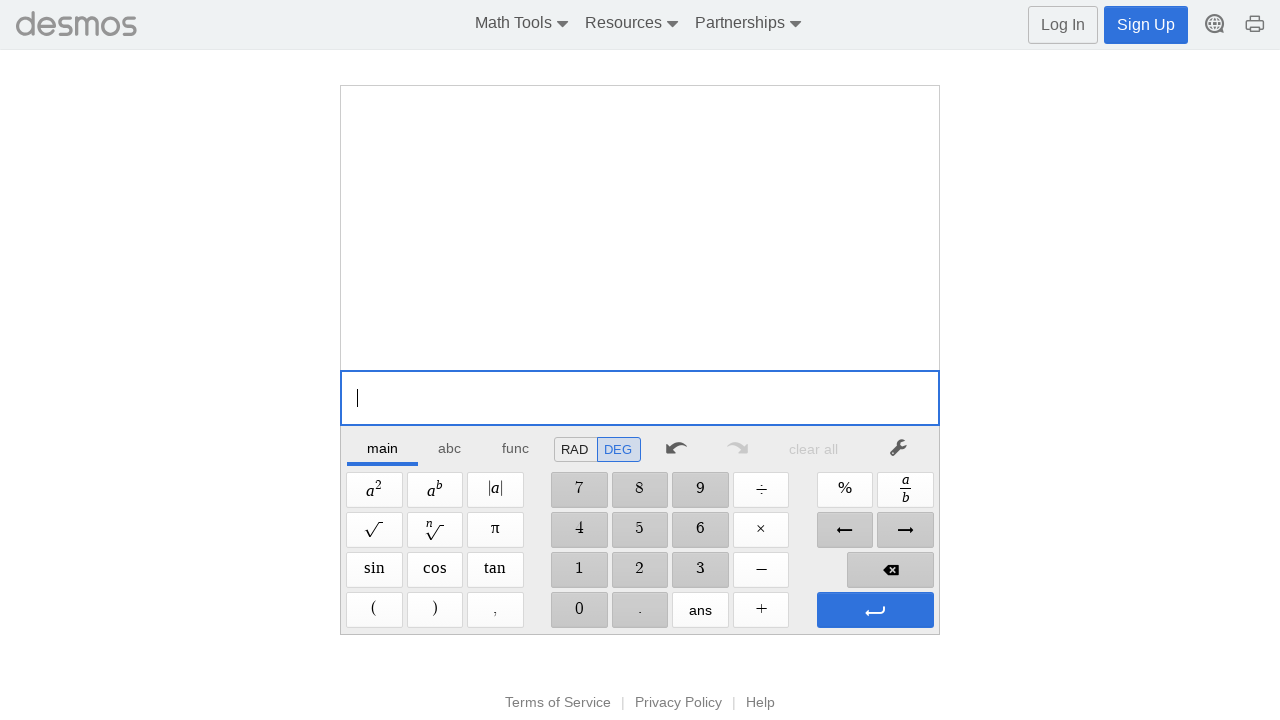

Tested sine(30) trigonometric function
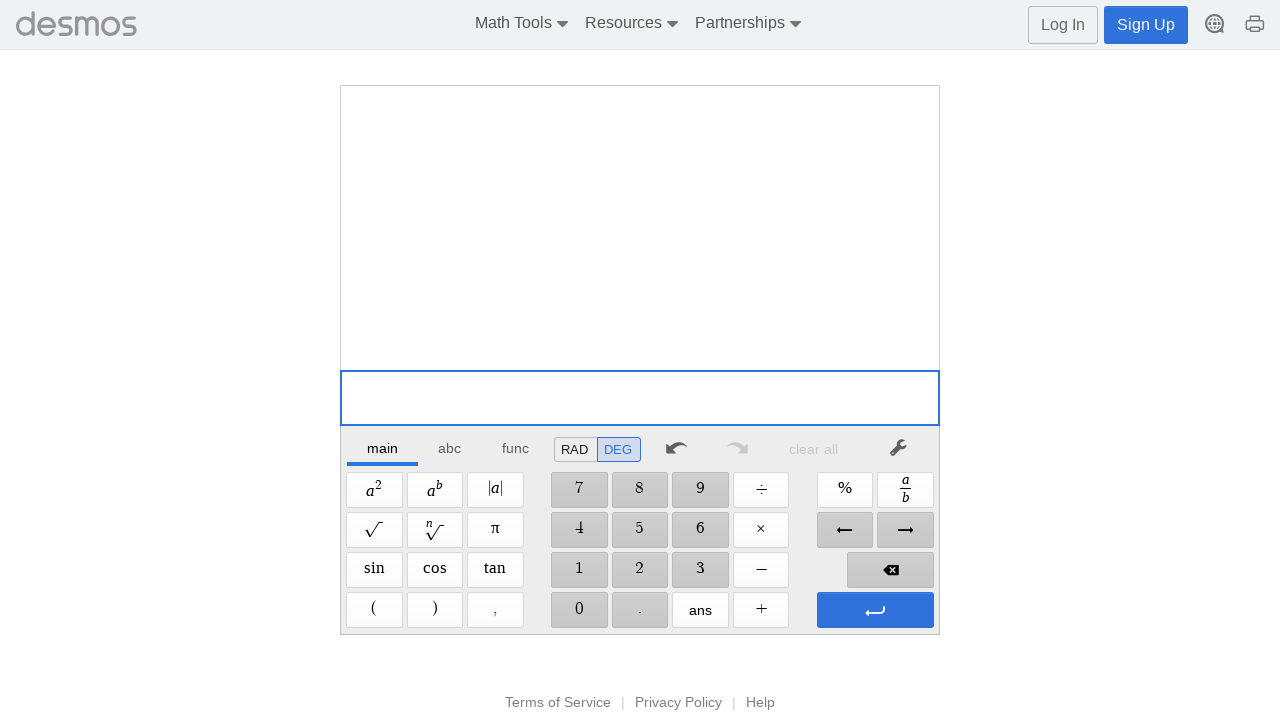

Clicked Cosine function at (435, 570) on xpath=//span[@aria-label='Cosine']
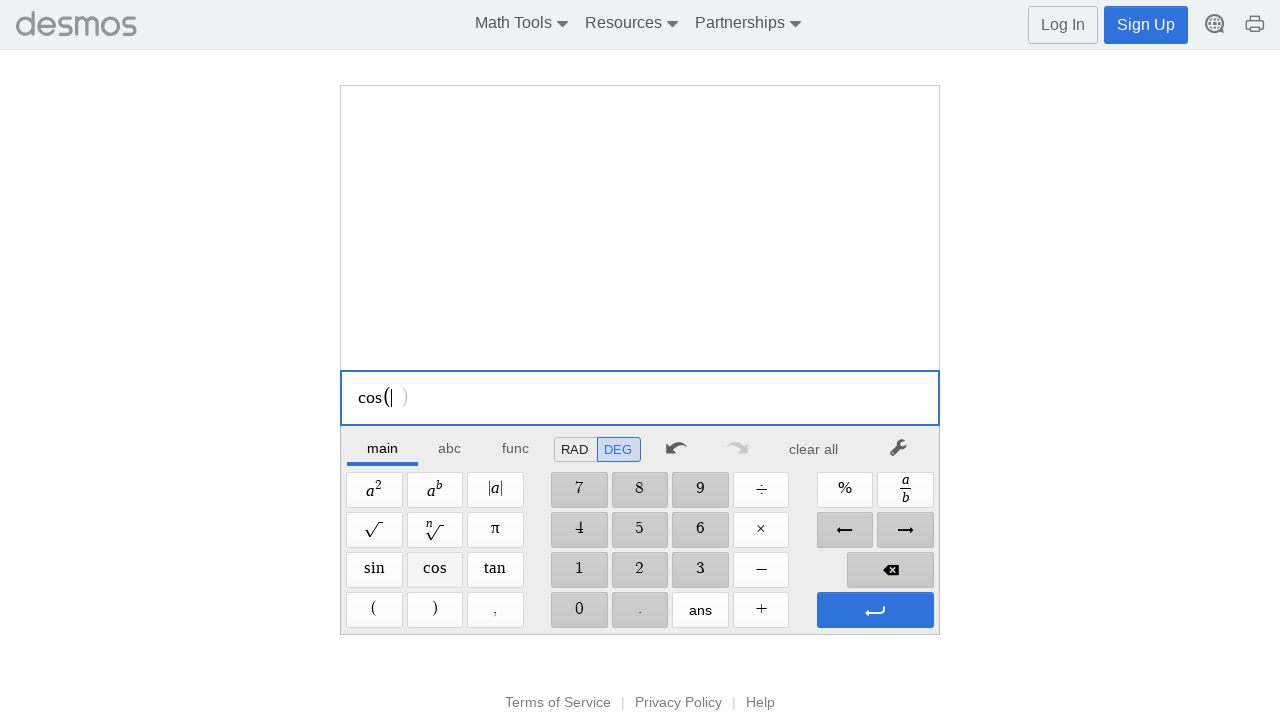

Clicked digit '6' at (700, 530) on //span[@aria-label='6']
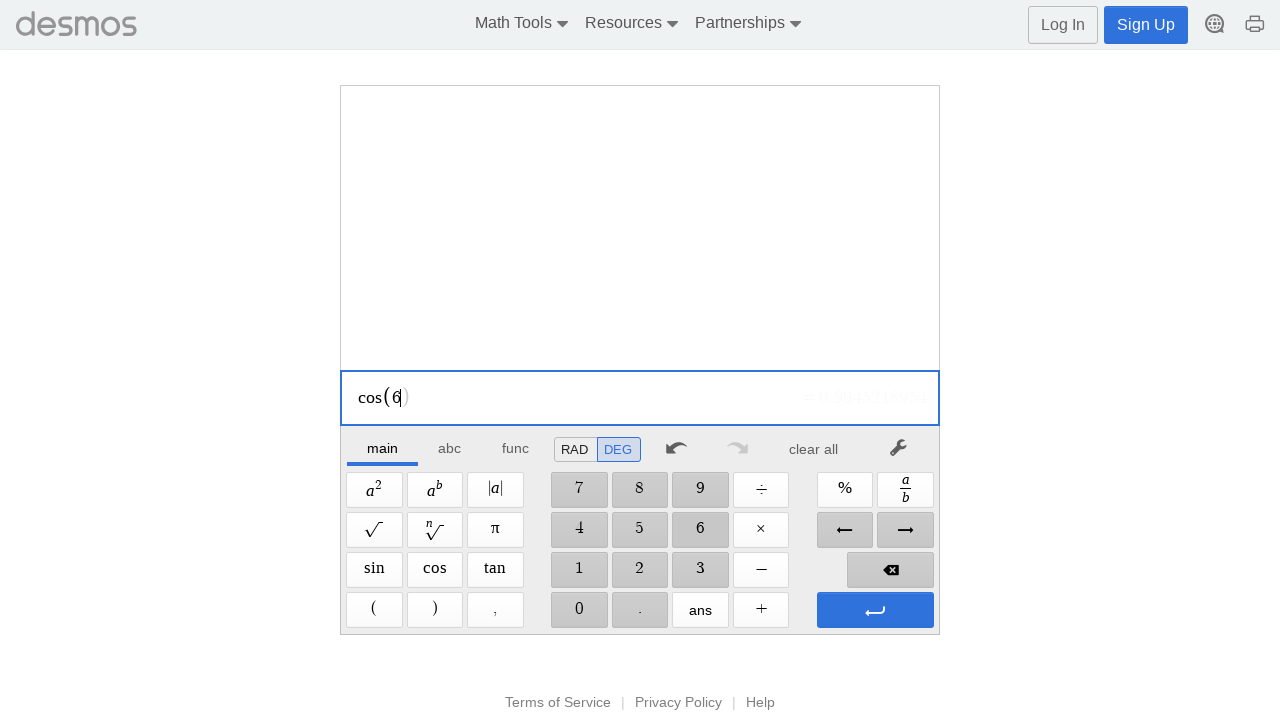

Clicked digit '0' at (579, 610) on //span[@aria-label='0']
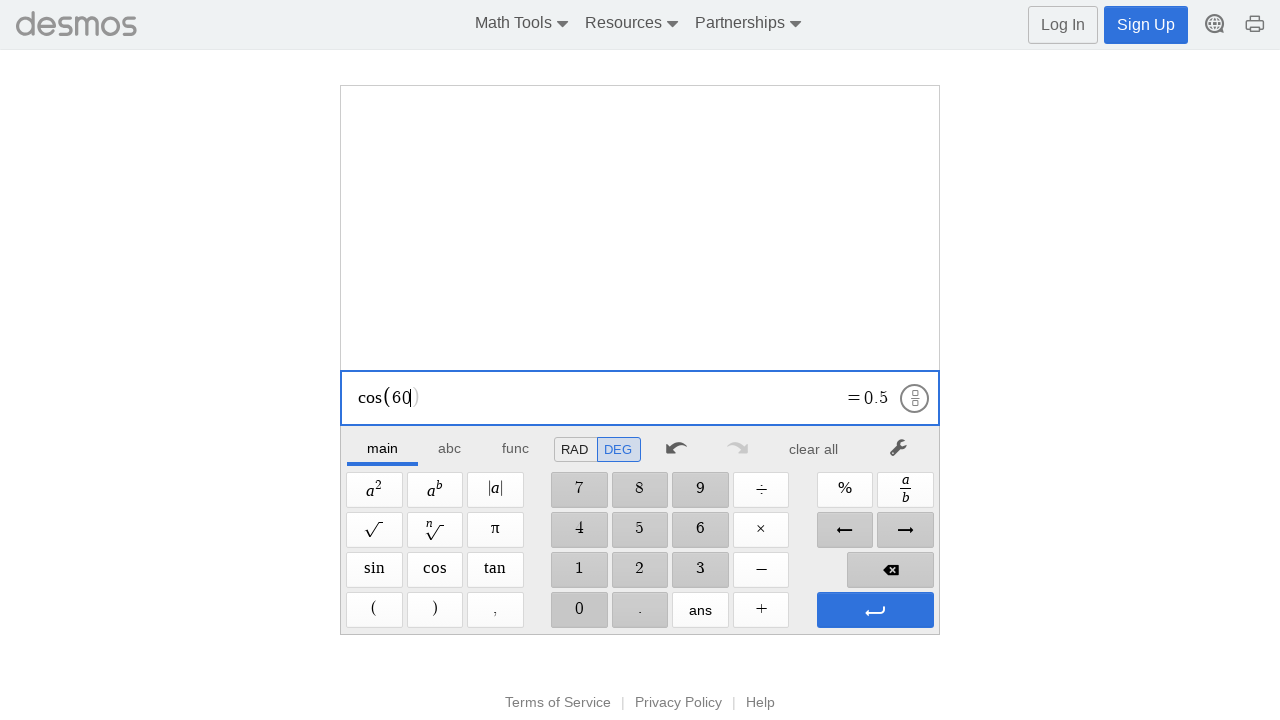

Clicked Enter button to evaluate expression at (875, 610) on xpath=//span[@aria-label='Enter']
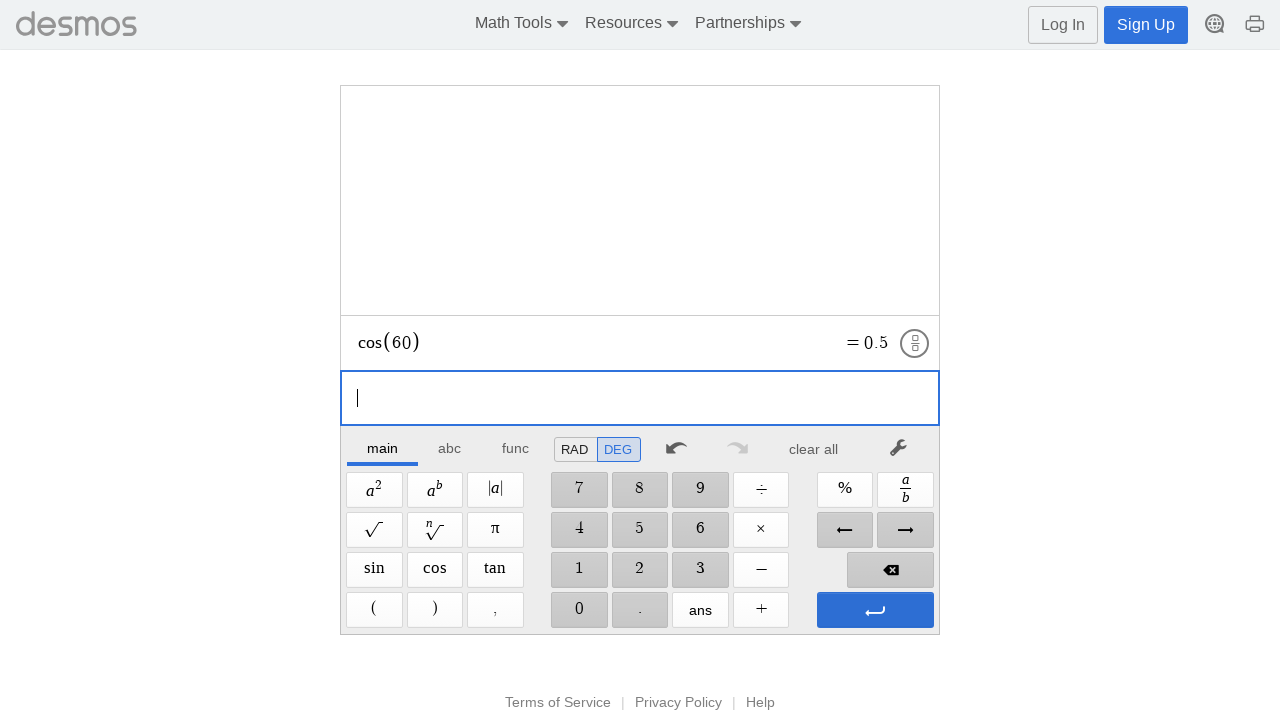

Clicked Enter to execute expression at (875, 610) on xpath=//span[@aria-label='Enter']
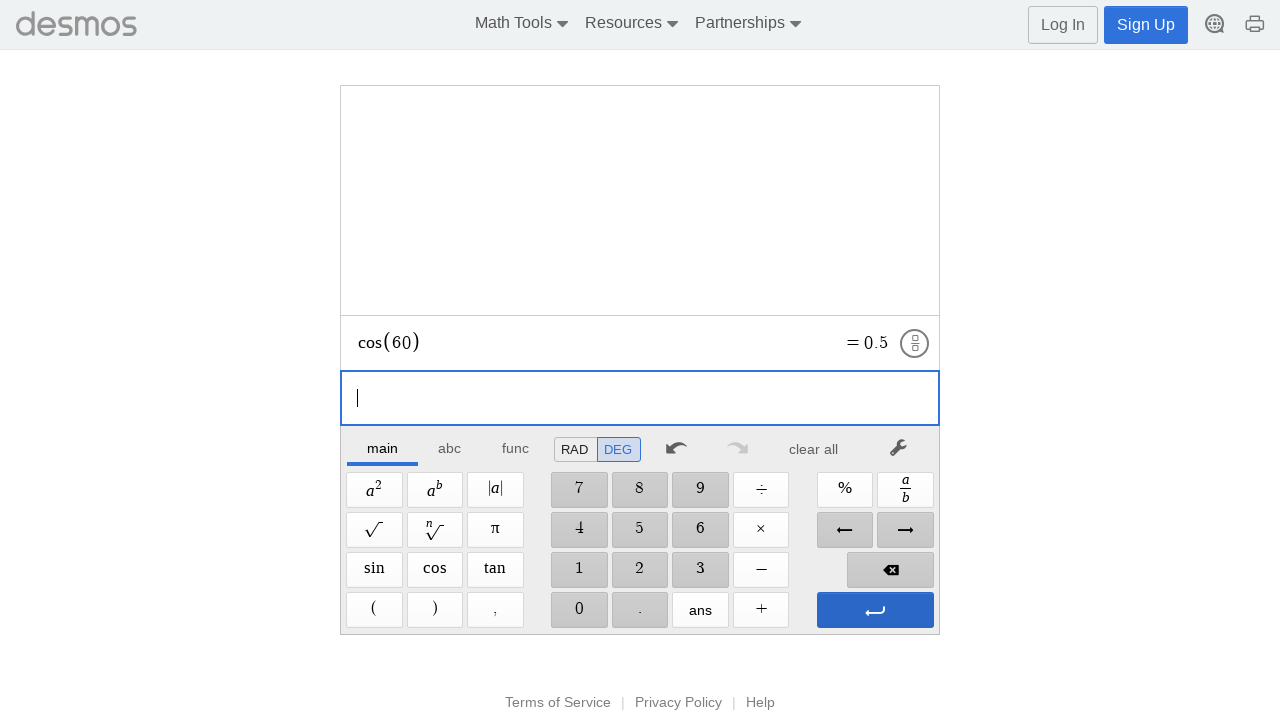

Clicked to clear or reset input area at (814, 449) on xpath=//*[@id="main"]/div/div/div/div[2]/div[1]/div/div[7]
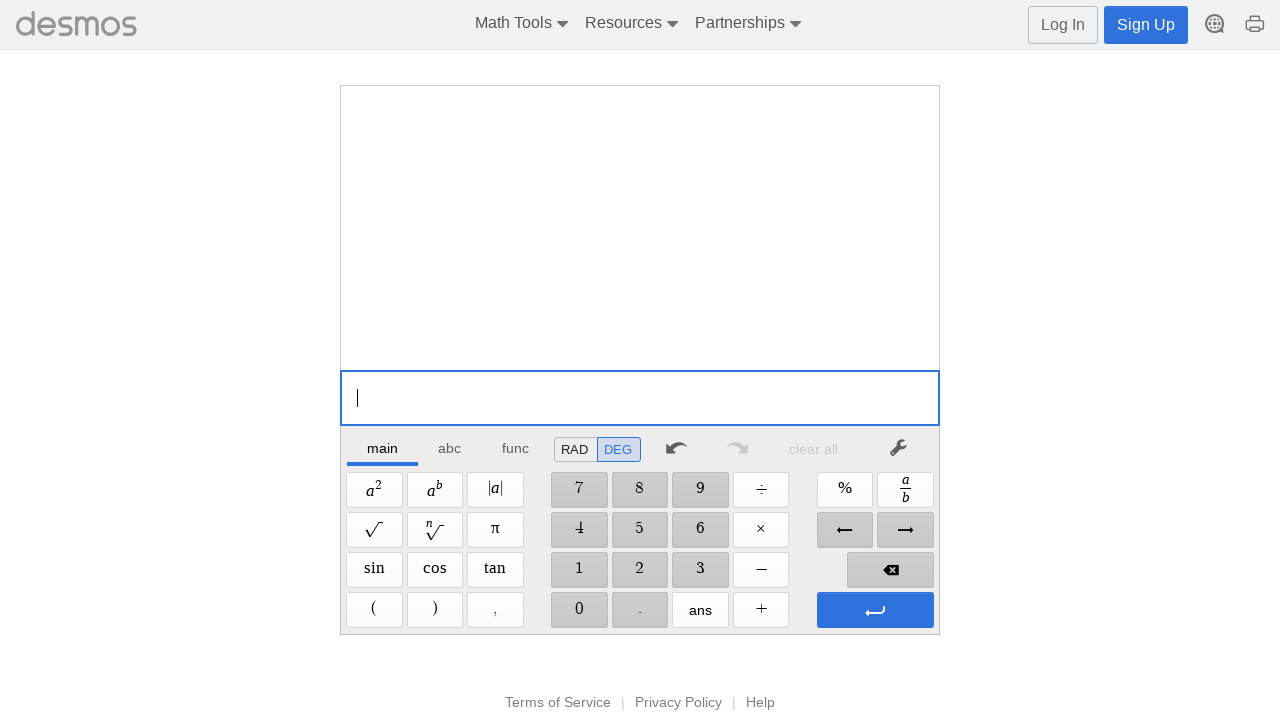

Tested cosine(60) trigonometric function
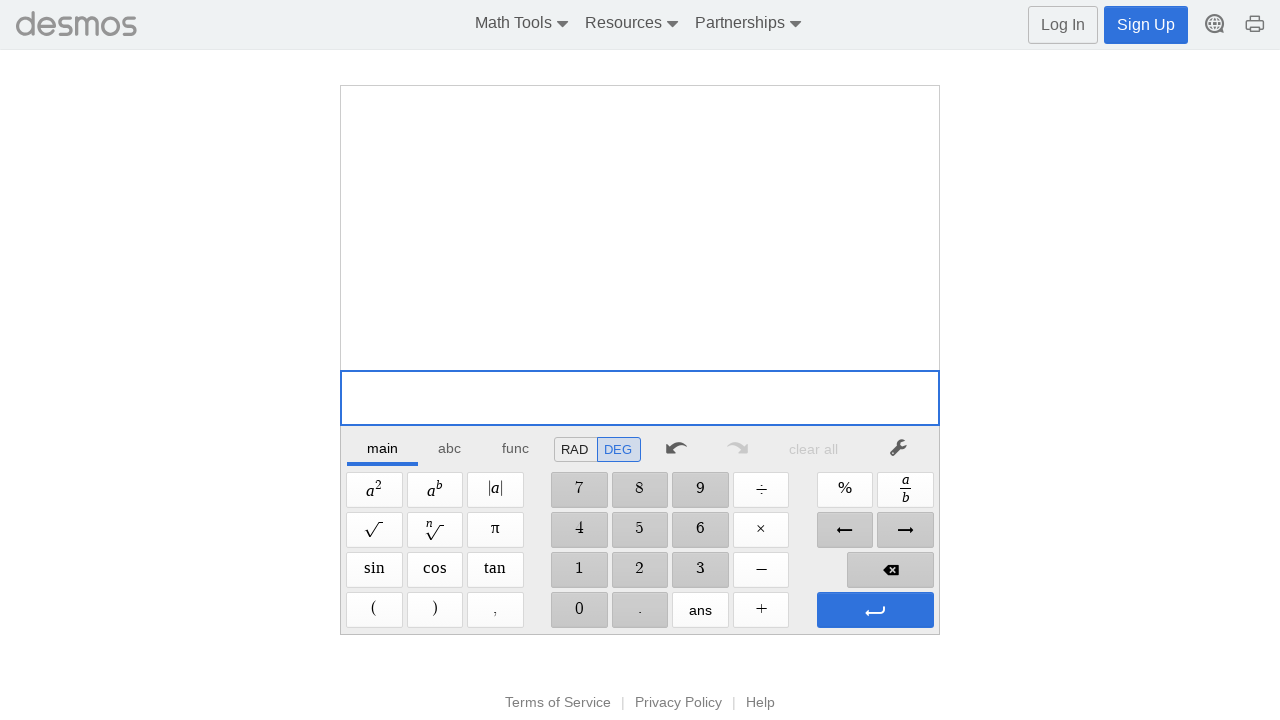

Clicked Tangent function at (495, 570) on xpath=//span[@aria-label='Tangent']
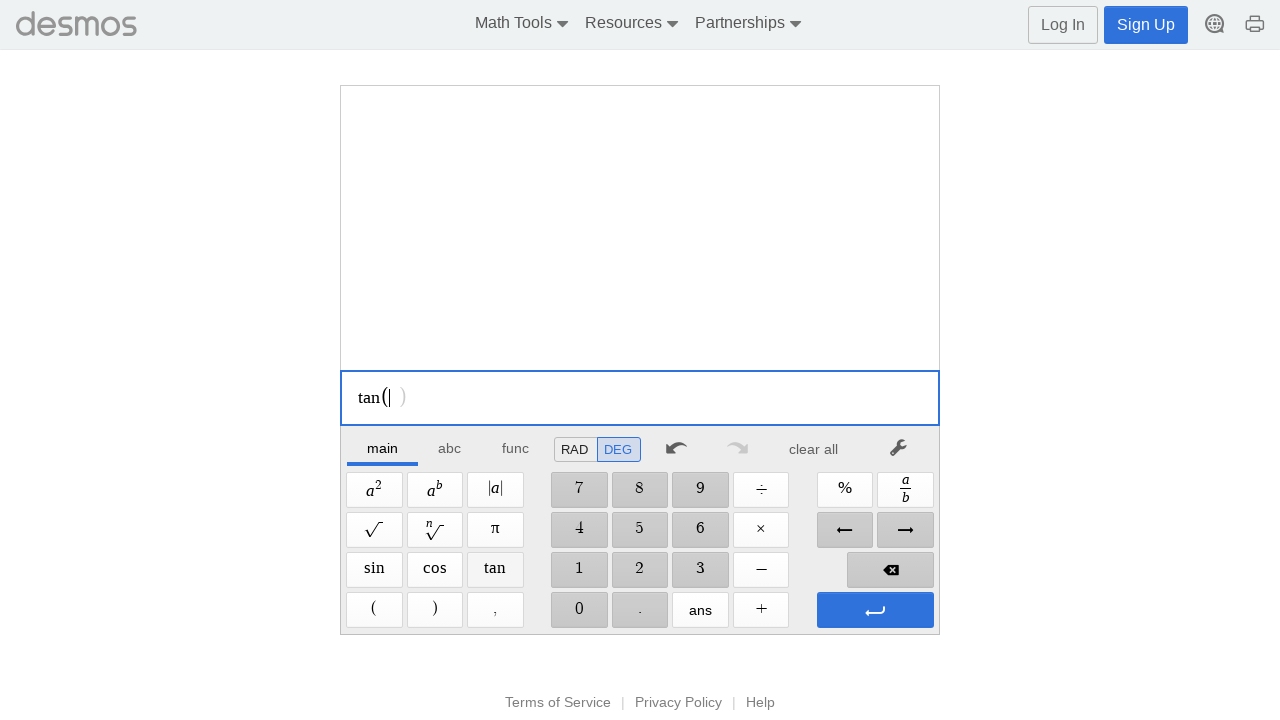

Clicked digit '4' at (579, 530) on //span[@aria-label='4']
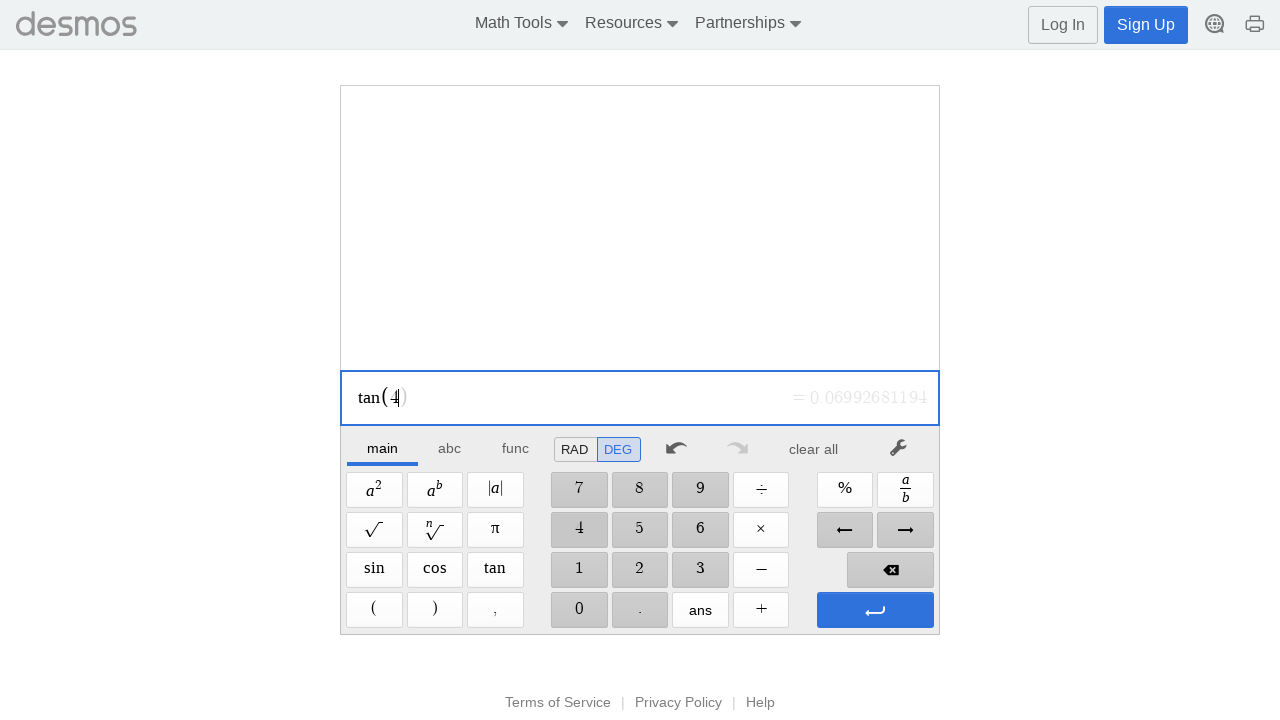

Clicked digit '5' at (640, 530) on //span[@aria-label='5']
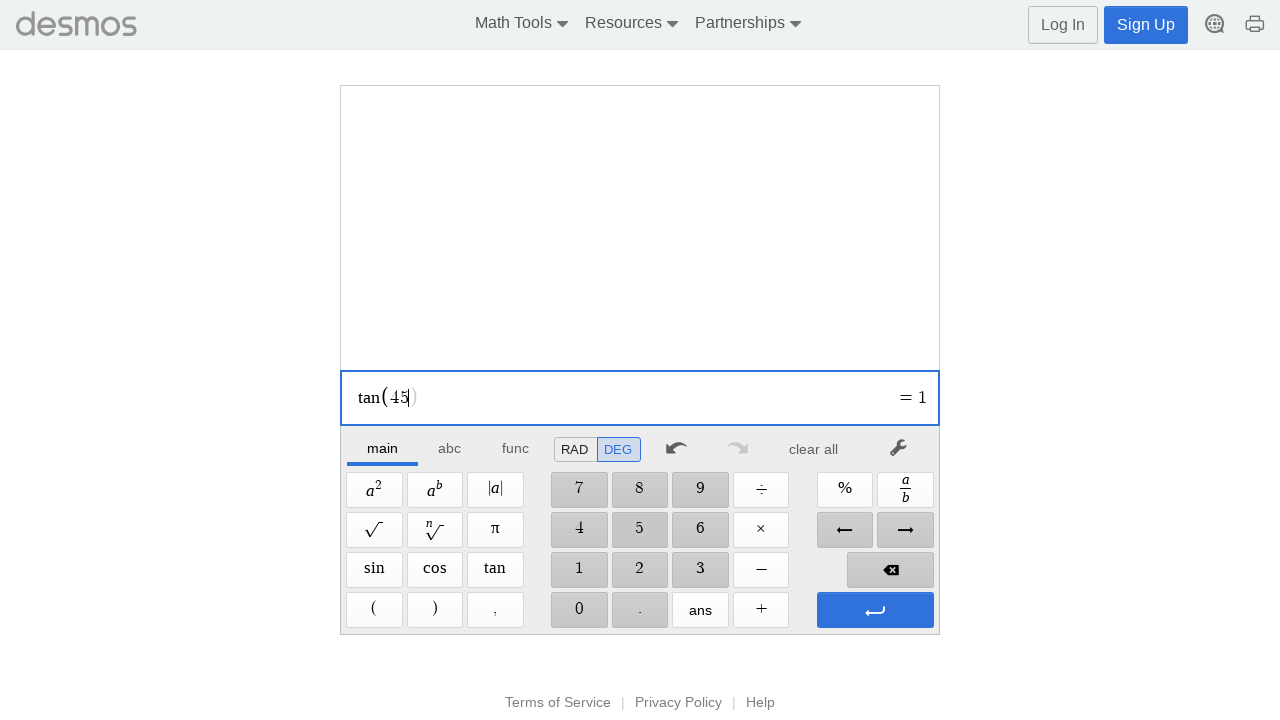

Clicked Enter button to evaluate expression at (875, 610) on xpath=//span[@aria-label='Enter']
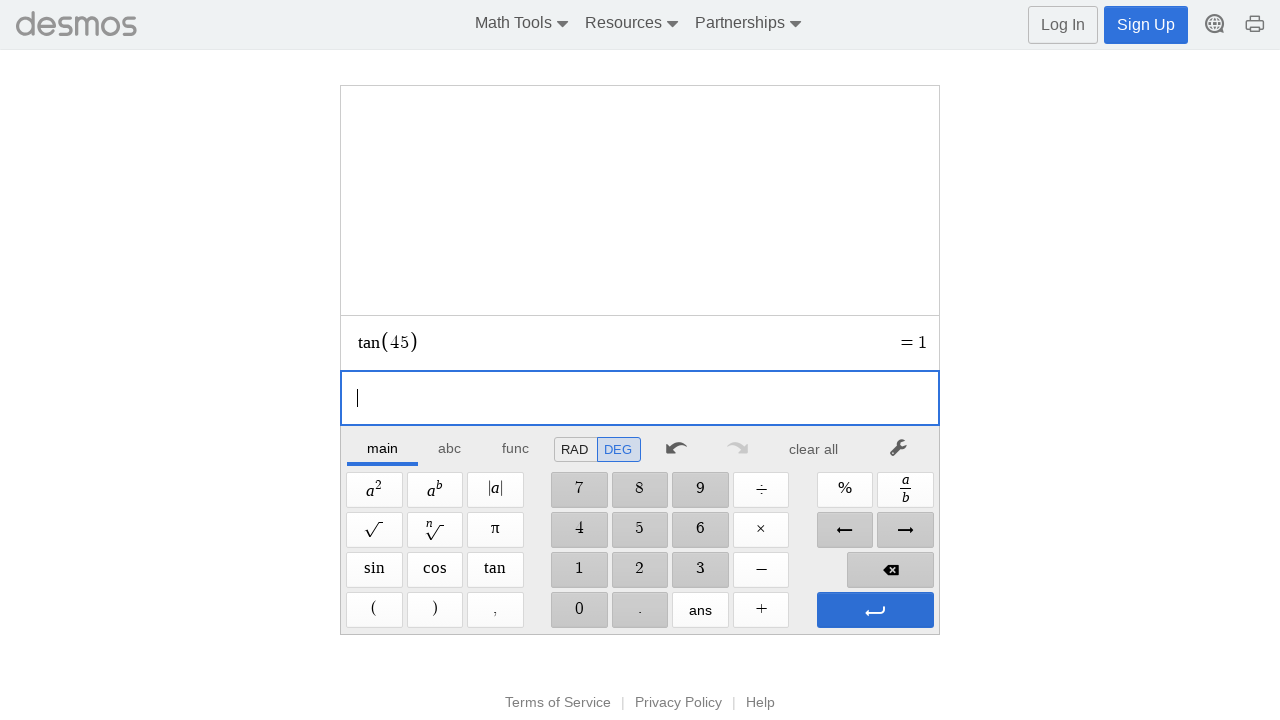

Clicked Enter to execute expression at (875, 610) on xpath=//span[@aria-label='Enter']
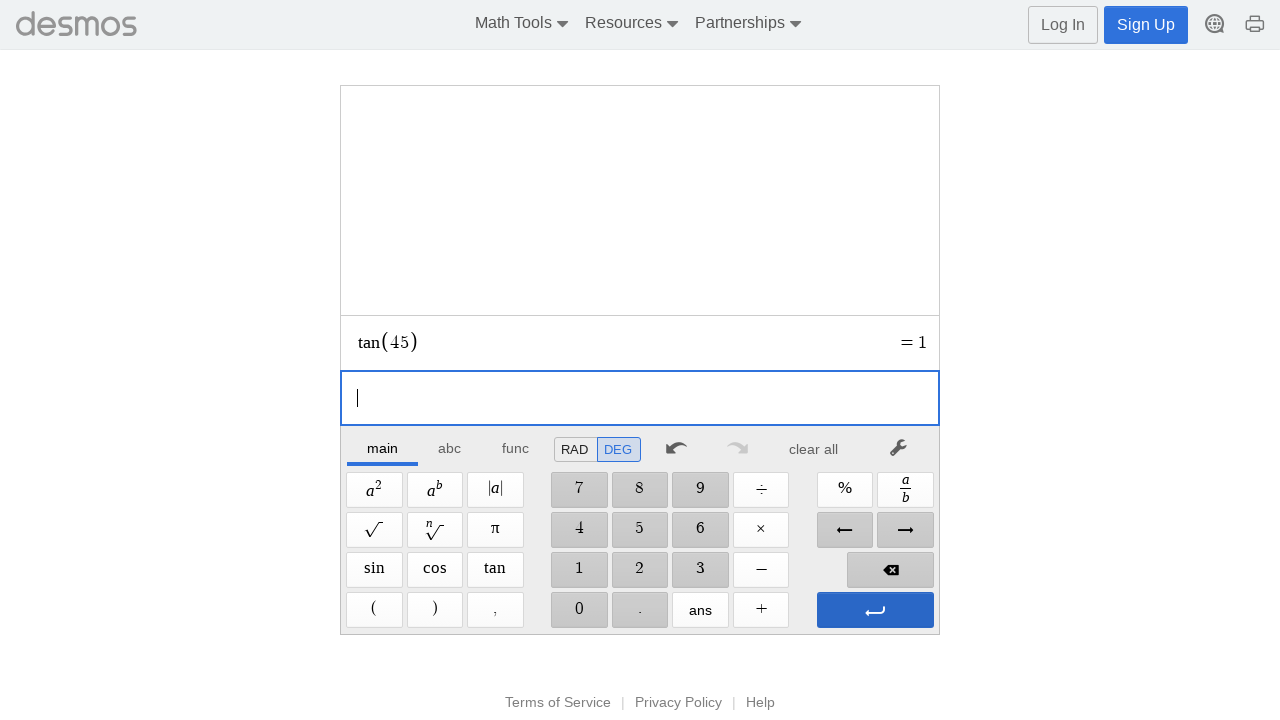

Clicked to clear or reset input area at (814, 449) on xpath=//*[@id="main"]/div/div/div/div[2]/div[1]/div/div[7]
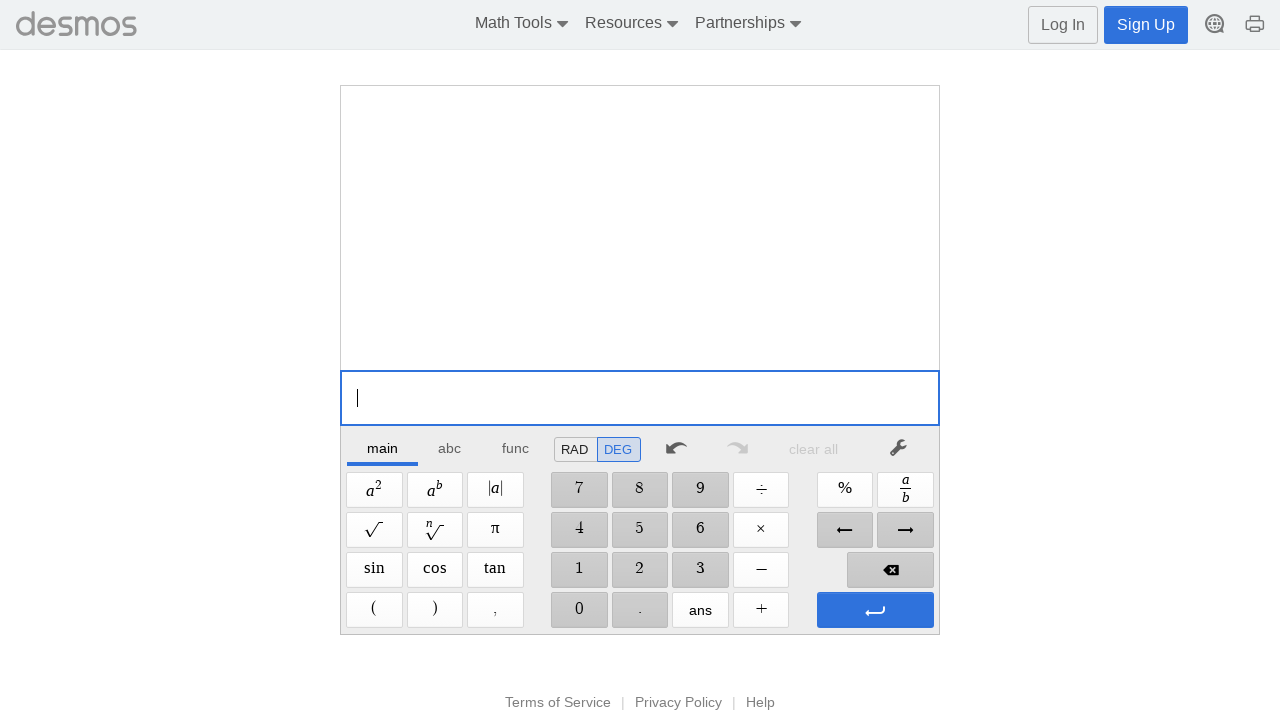

Tested tangent(45) trigonometric function
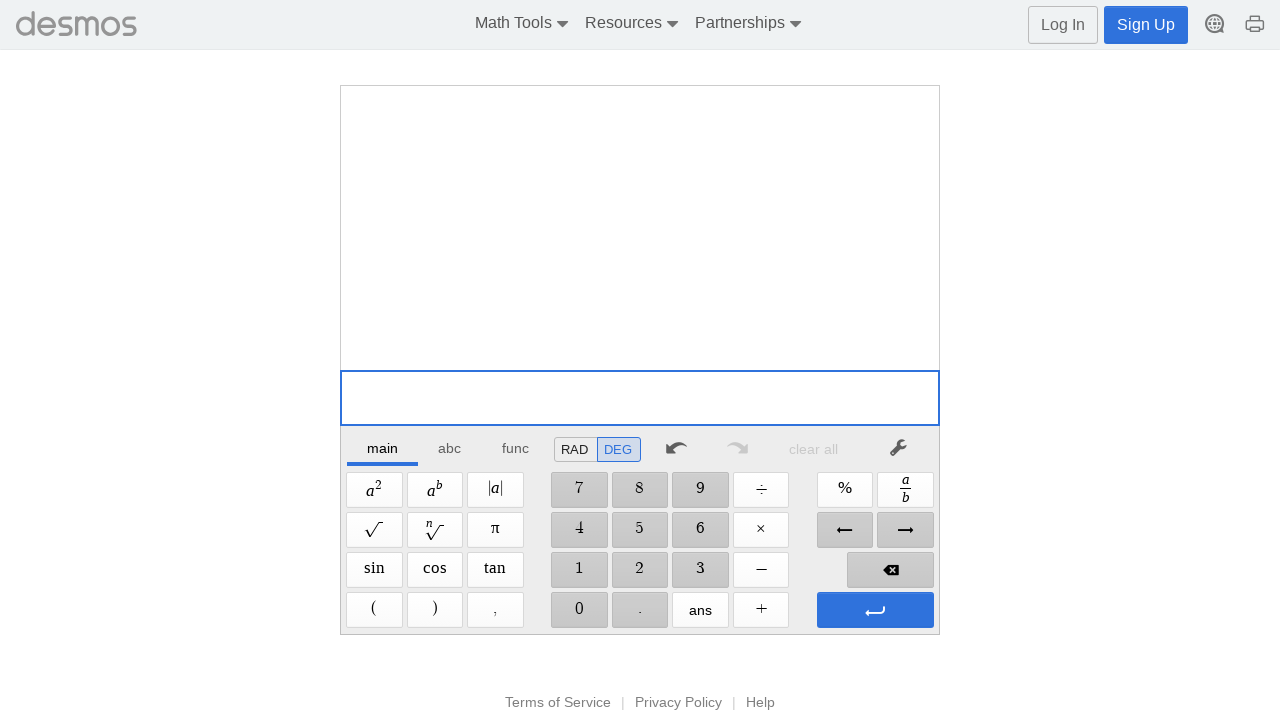

Opened Functions menu at (515, 447) on xpath=//div[@aria-label='Functions']
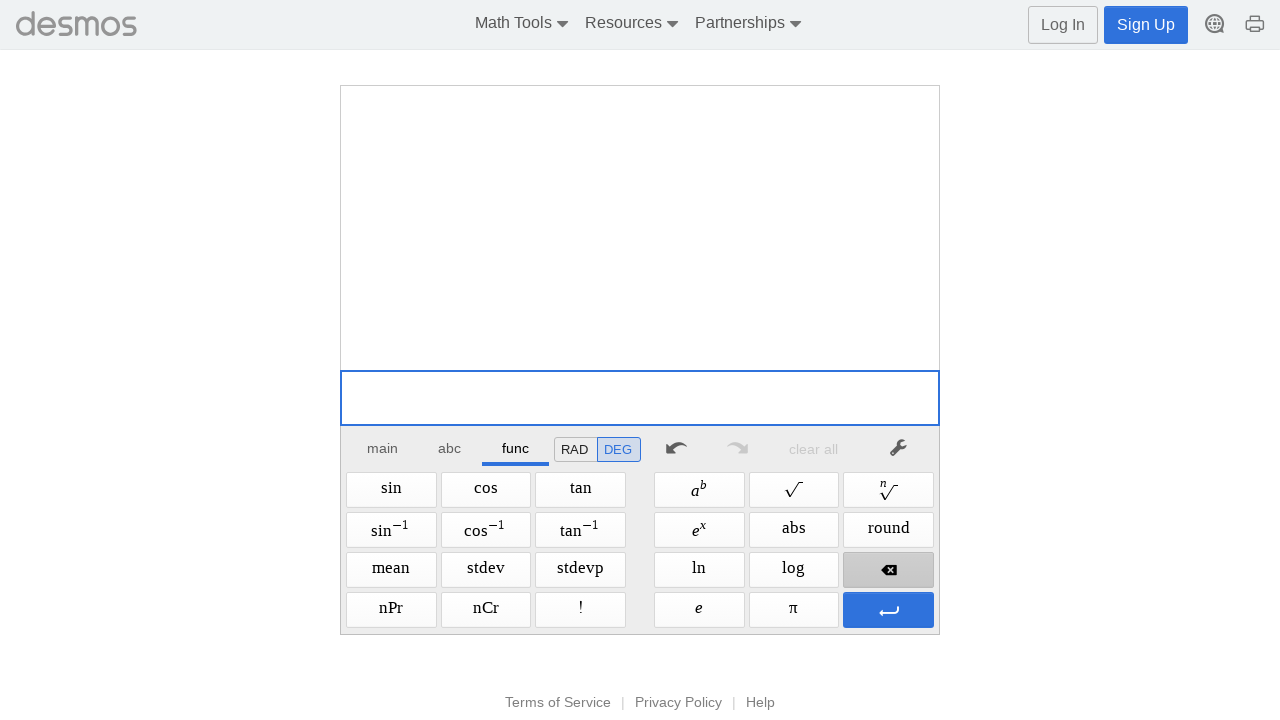

Clicked Log function at (794, 570) on xpath=//span[@aria-label='Log']
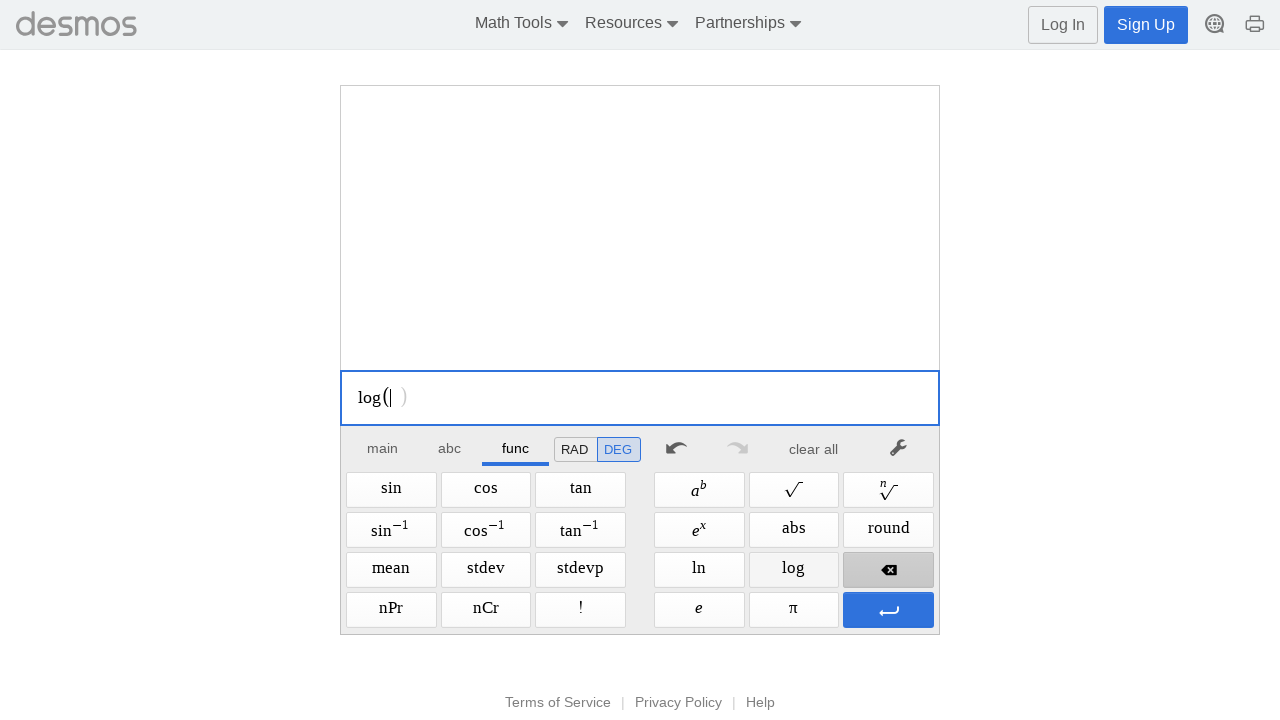

Clicked main area to close menu at (383, 447) on xpath=//div[@aria-label='main']
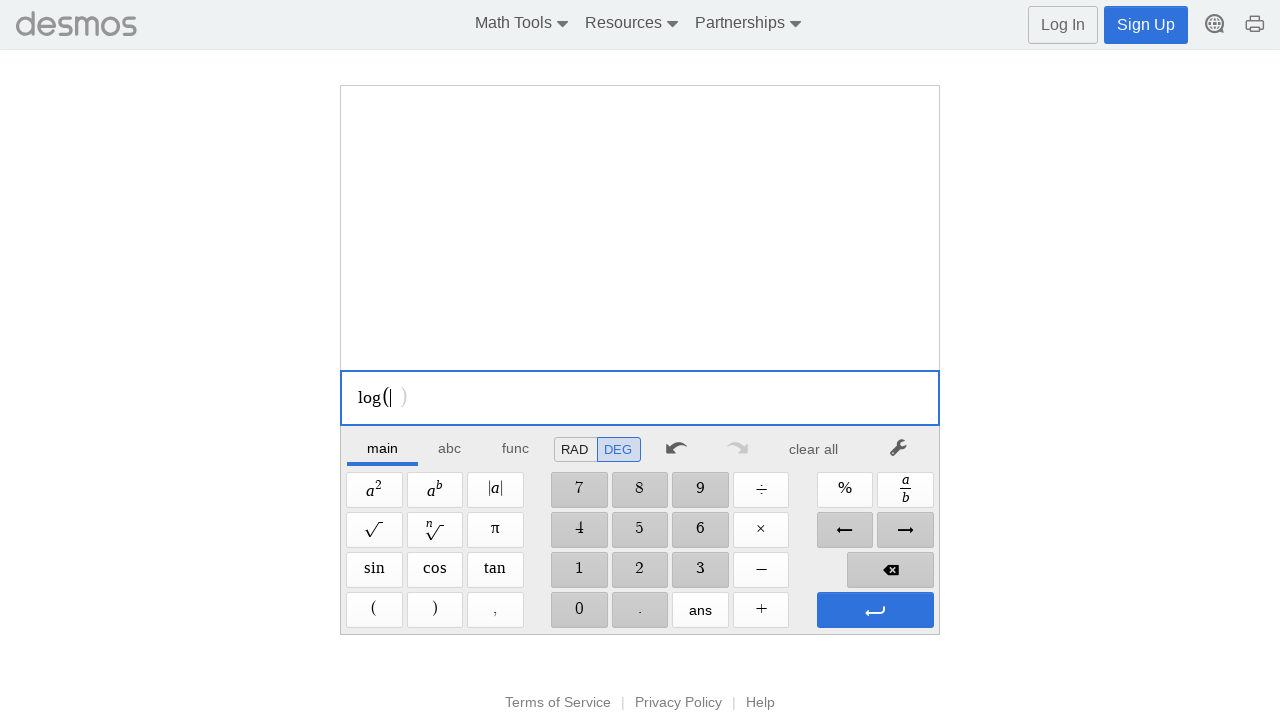

Clicked digit '1' at (579, 570) on //span[@aria-label='1']
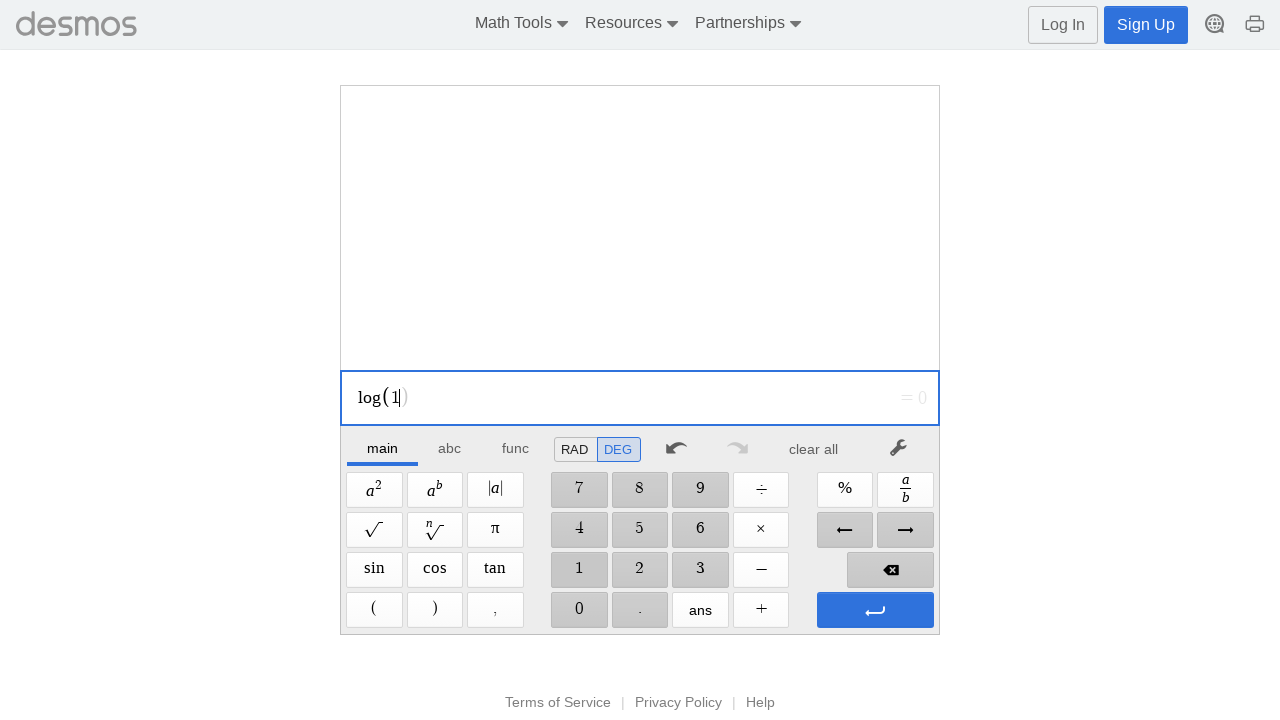

Clicked digit '0' at (579, 610) on //span[@aria-label='0']
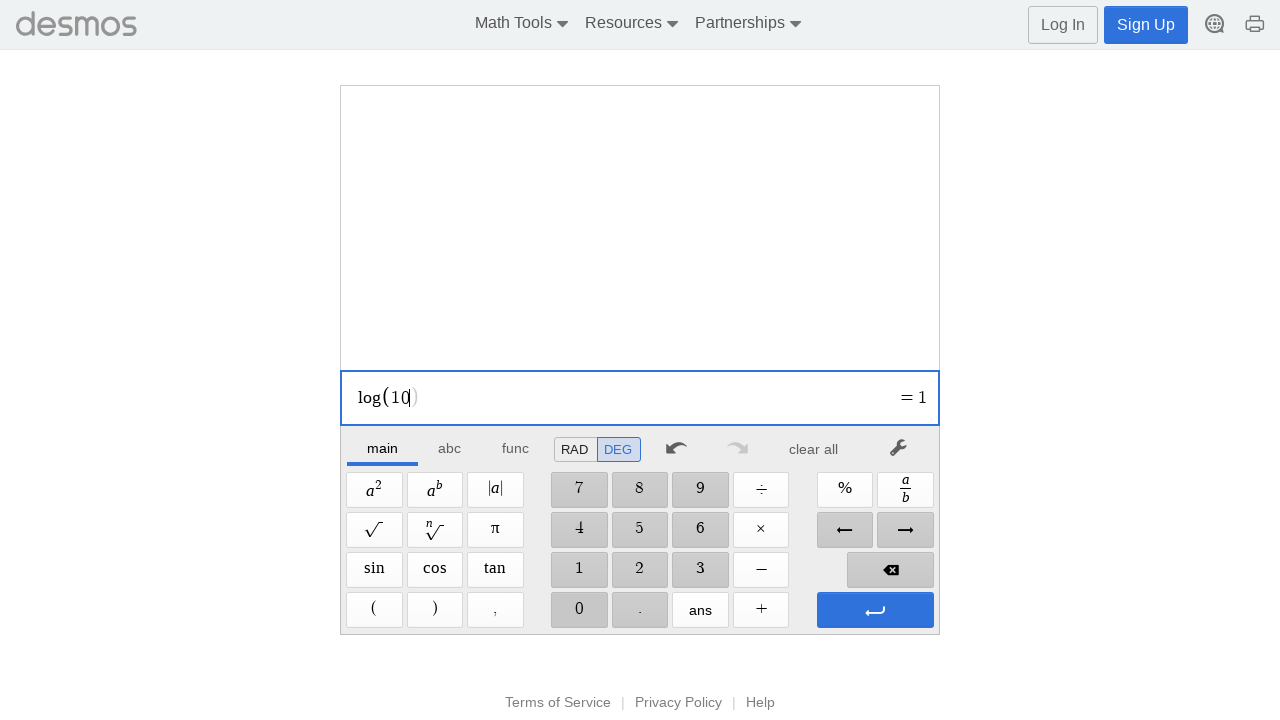

Clicked digit '0' at (579, 610) on //span[@aria-label='0']
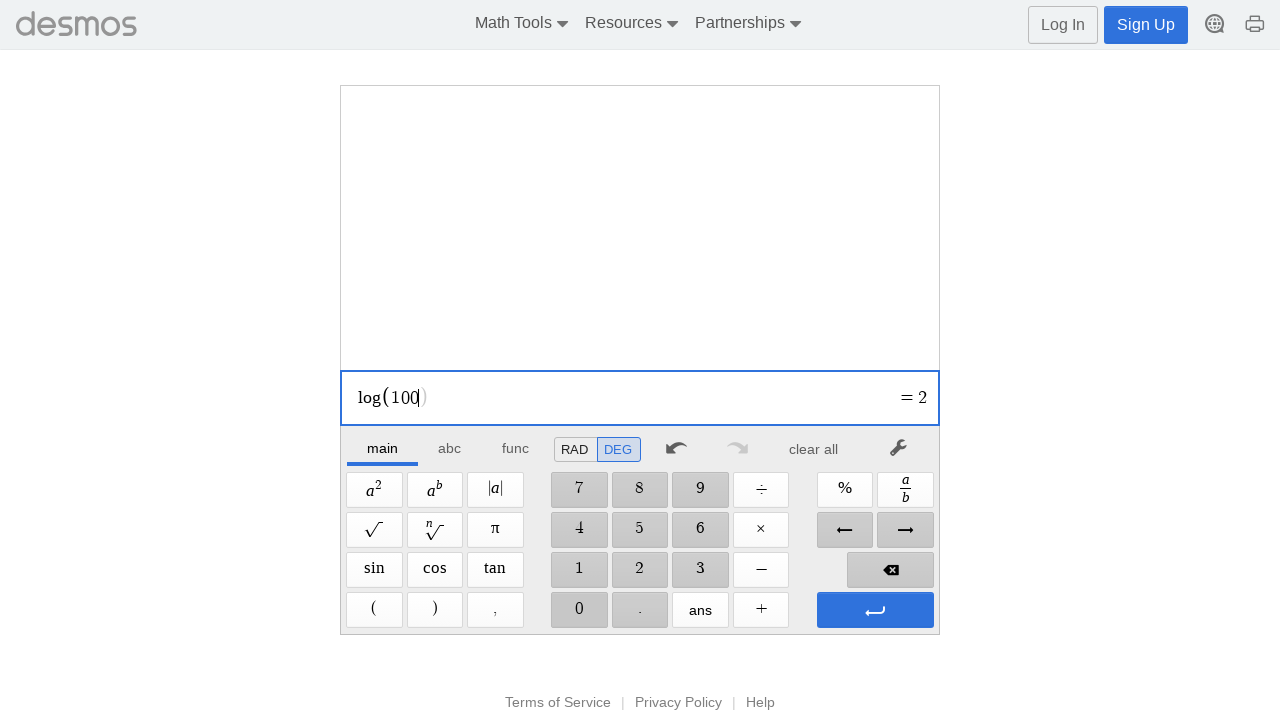

Clicked Enter button to evaluate expression at (875, 610) on xpath=//span[@aria-label='Enter']
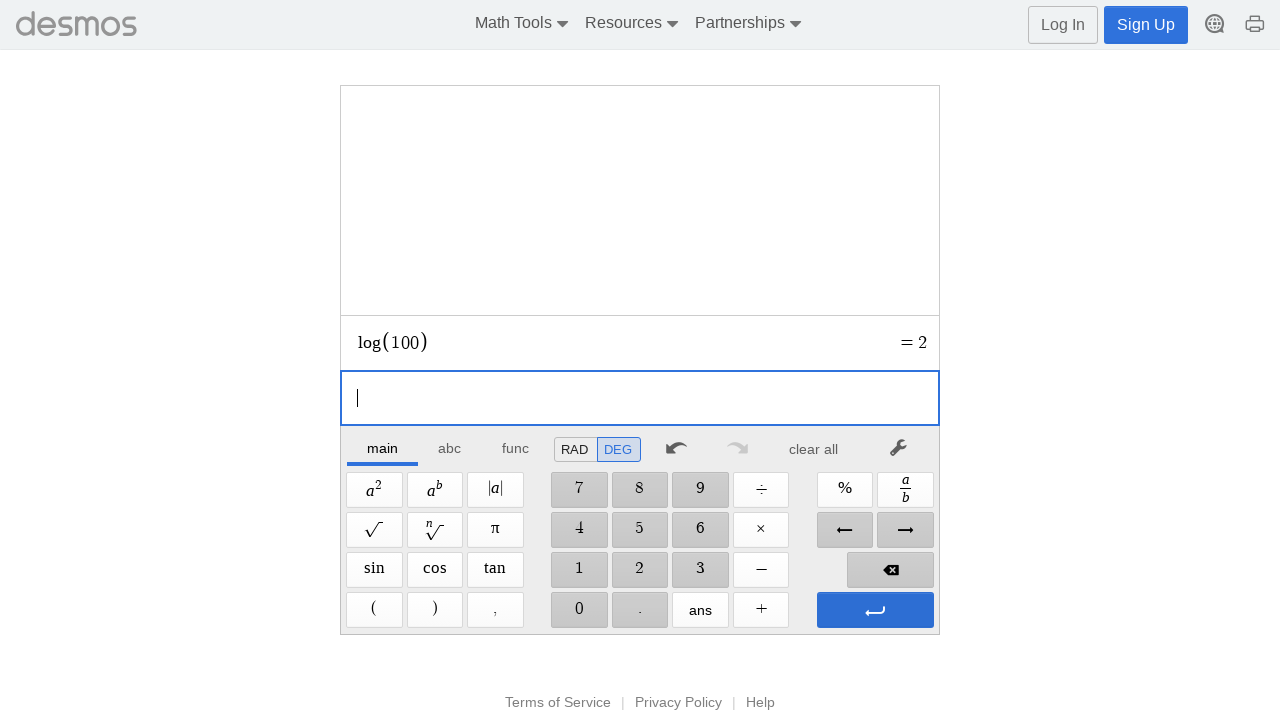

Clicked Enter to execute expression at (875, 610) on xpath=//span[@aria-label='Enter']
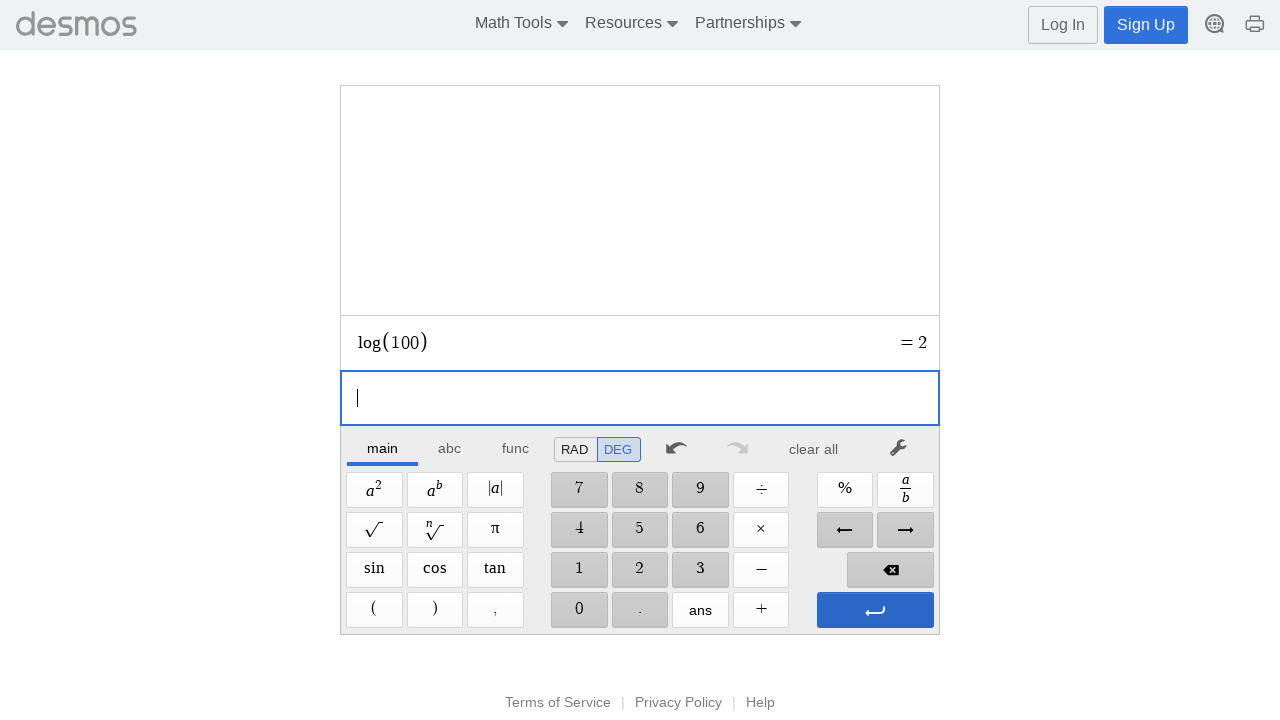

Clicked to clear or reset input area at (814, 449) on xpath=//*[@id="main"]/div/div/div/div[2]/div[1]/div/div[7]
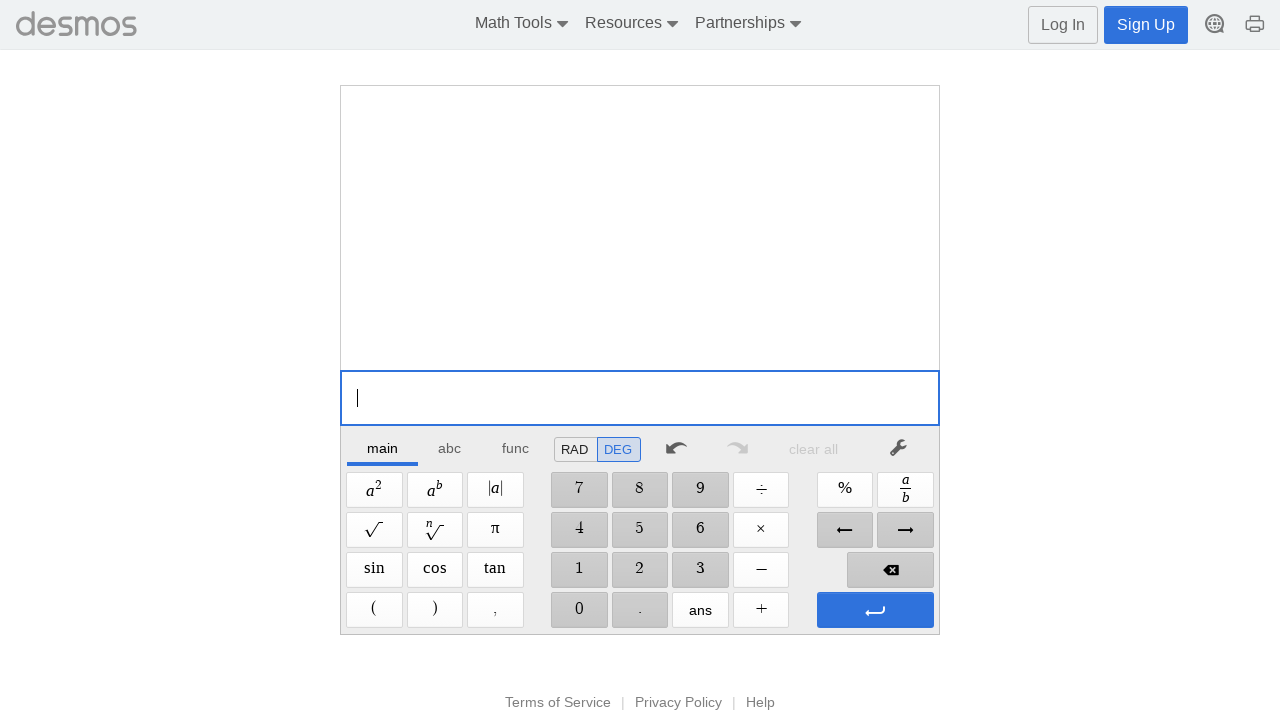

Tested log(100) logarithm function
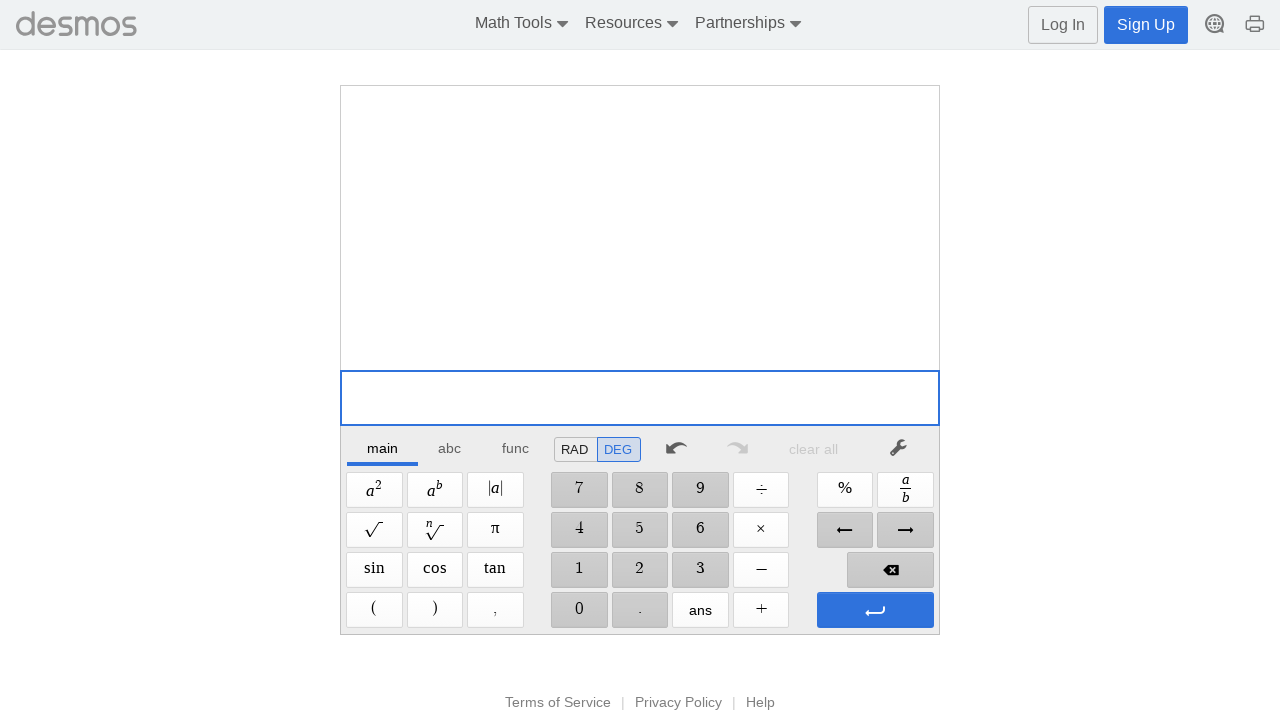

Opened Functions menu at (515, 447) on xpath=//div[@aria-label='Functions']
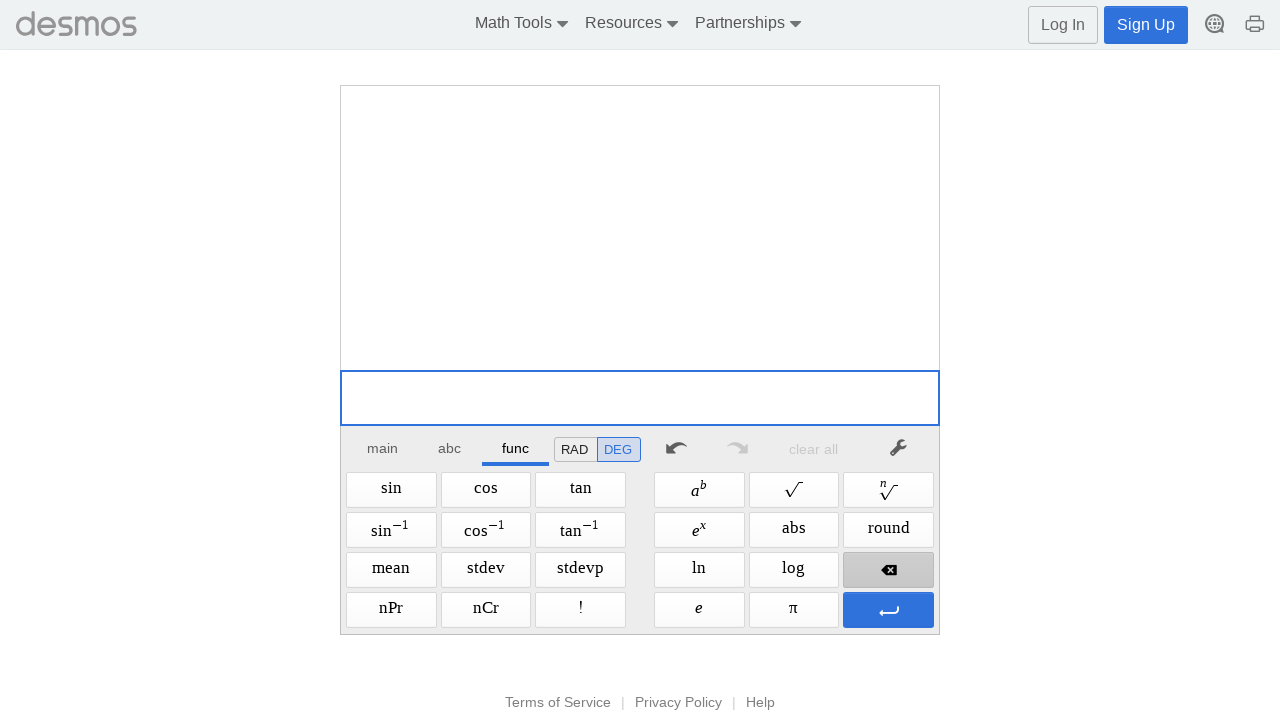

Clicked Natural Log function at (699, 570) on xpath=//span[@aria-label='Natural Log']
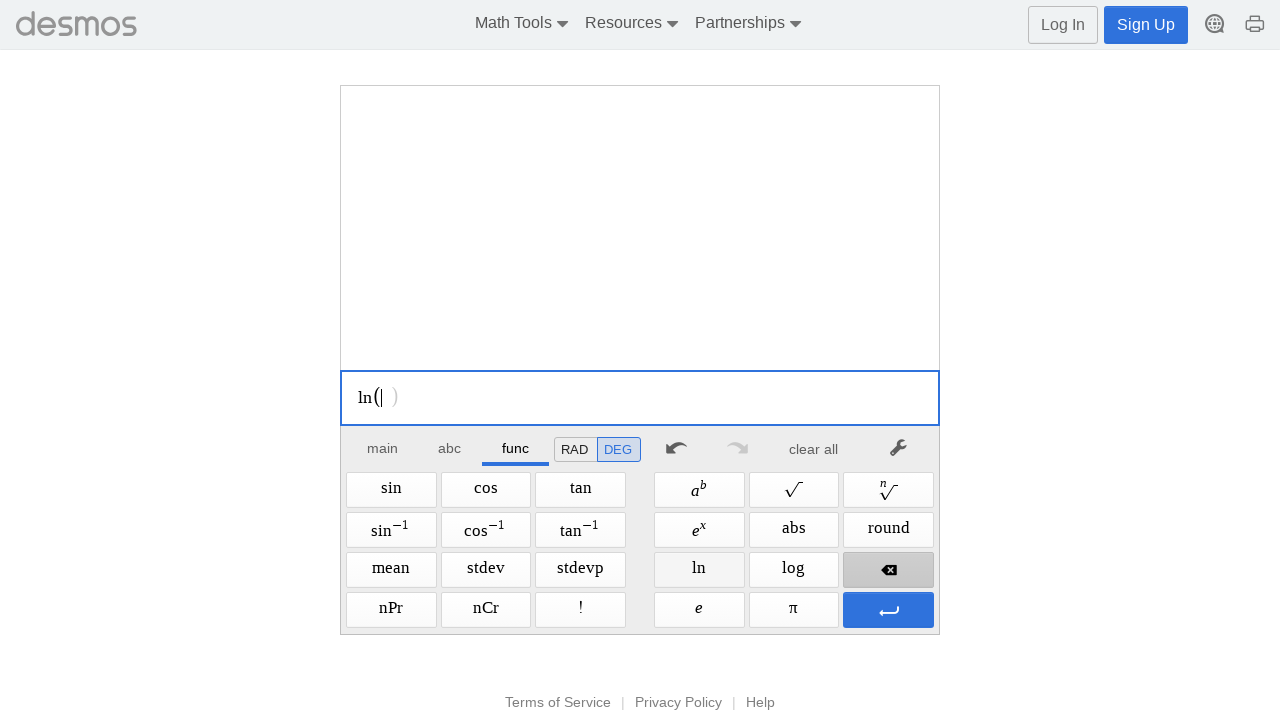

Clicked main area to close menu at (383, 447) on xpath=//div[@aria-label='main']
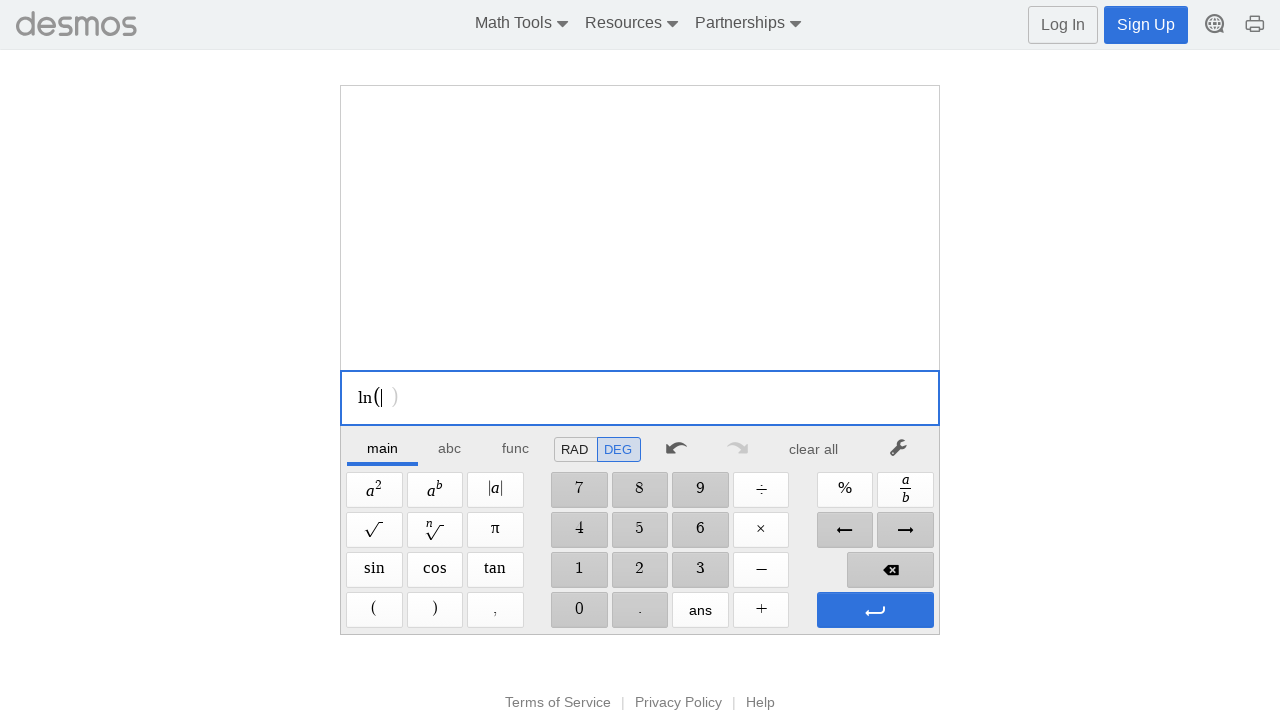

Clicked digit '2' at (640, 570) on //span[@aria-label='2']
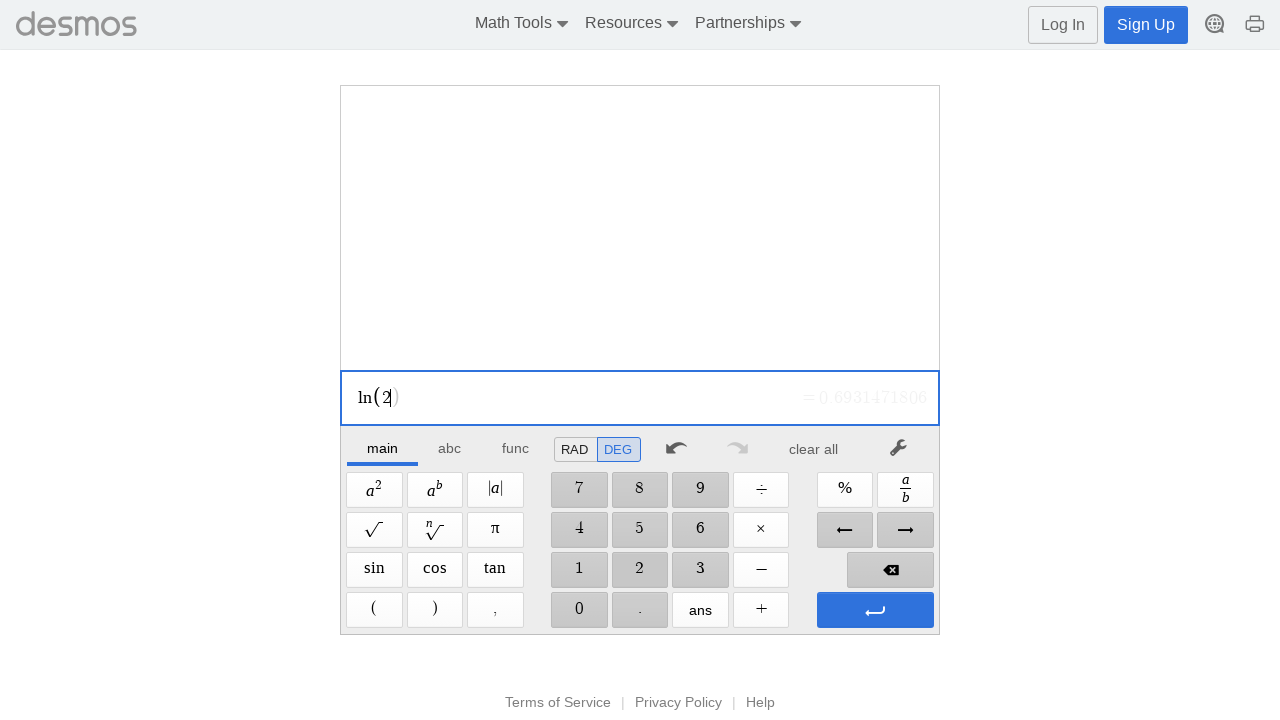

Clicked Enter button to evaluate expression at (875, 610) on xpath=//span[@aria-label='Enter']
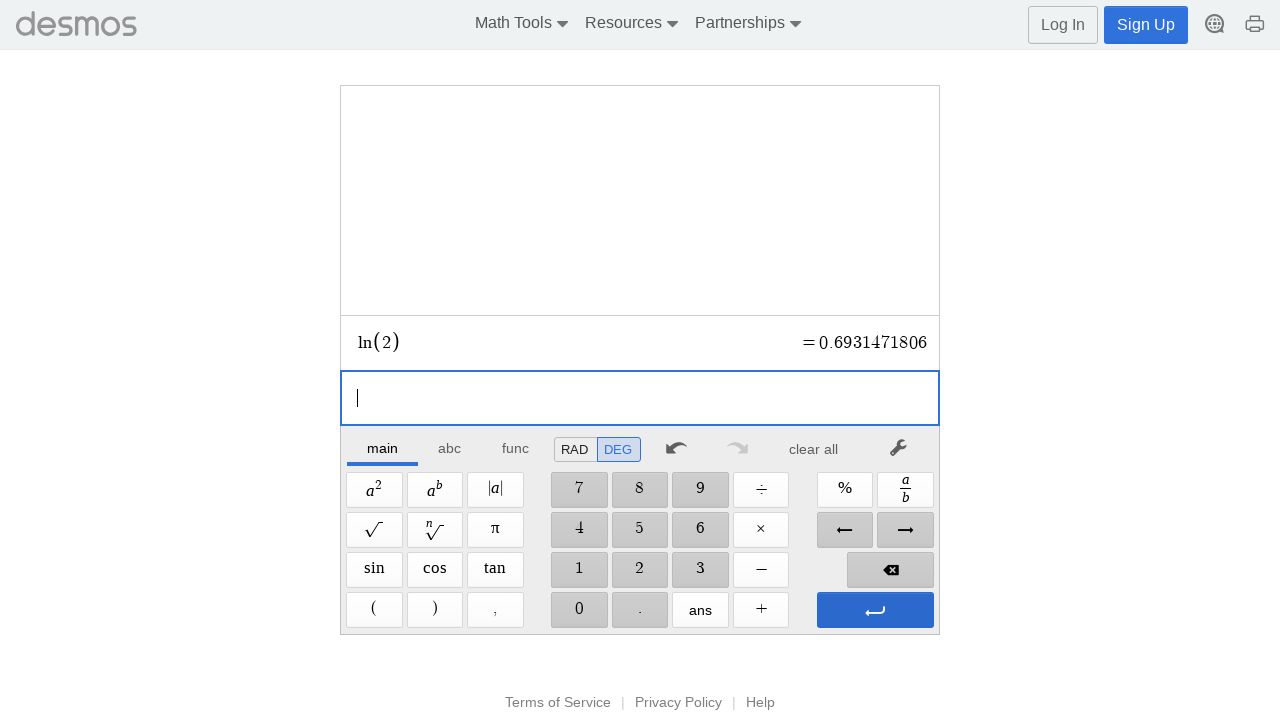

Clicked Enter to execute expression at (875, 610) on xpath=//span[@aria-label='Enter']
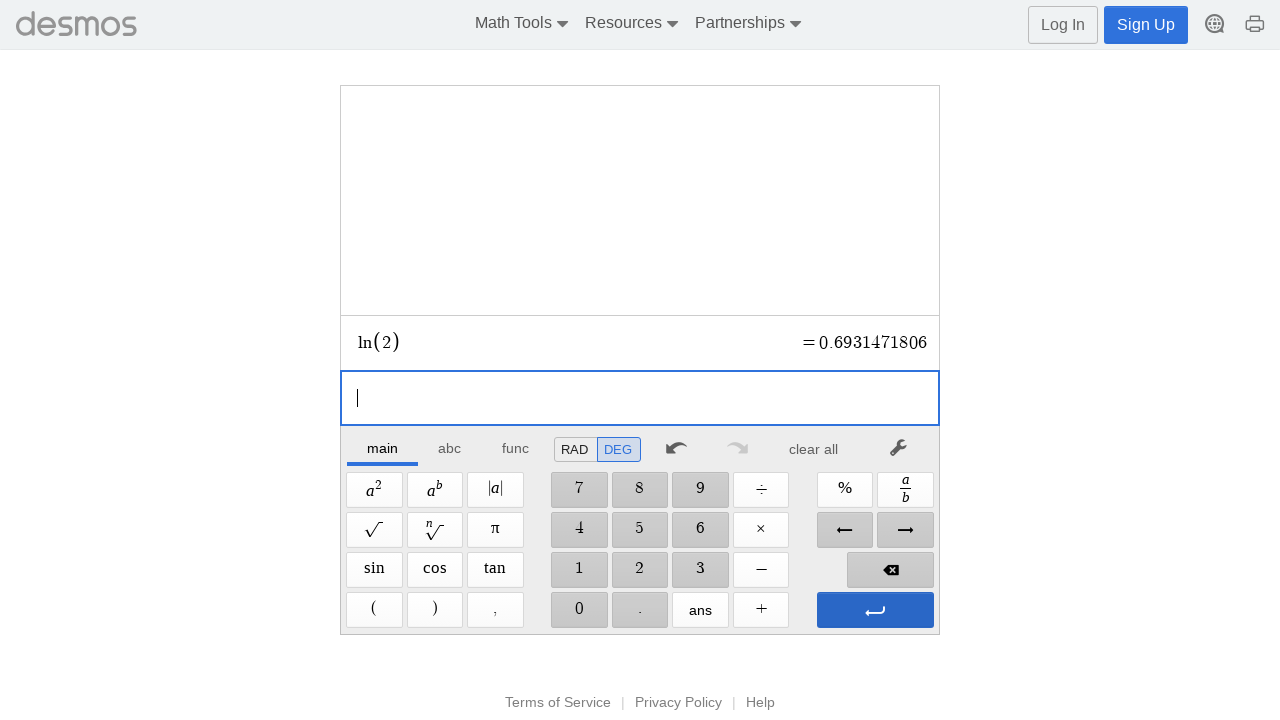

Clicked to clear or reset input area at (814, 449) on xpath=//*[@id="main"]/div/div/div/div[2]/div[1]/div/div[7]
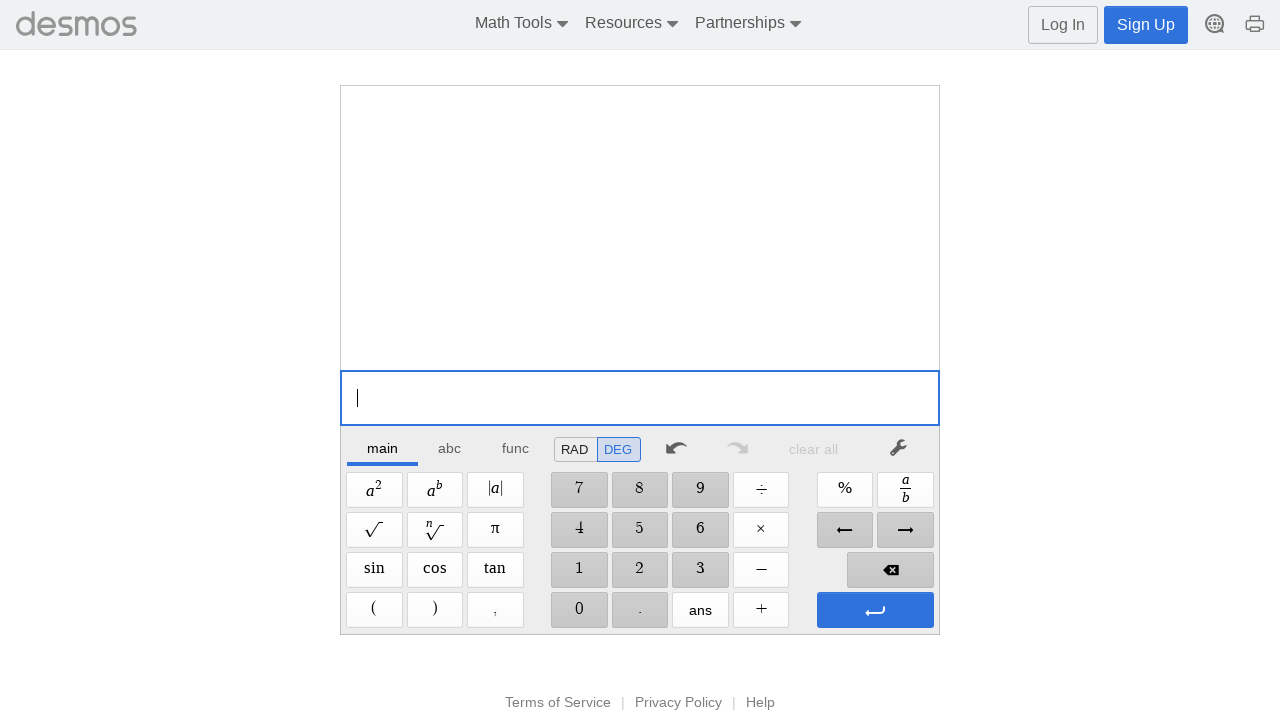

Tested natural log(2) logarithm function
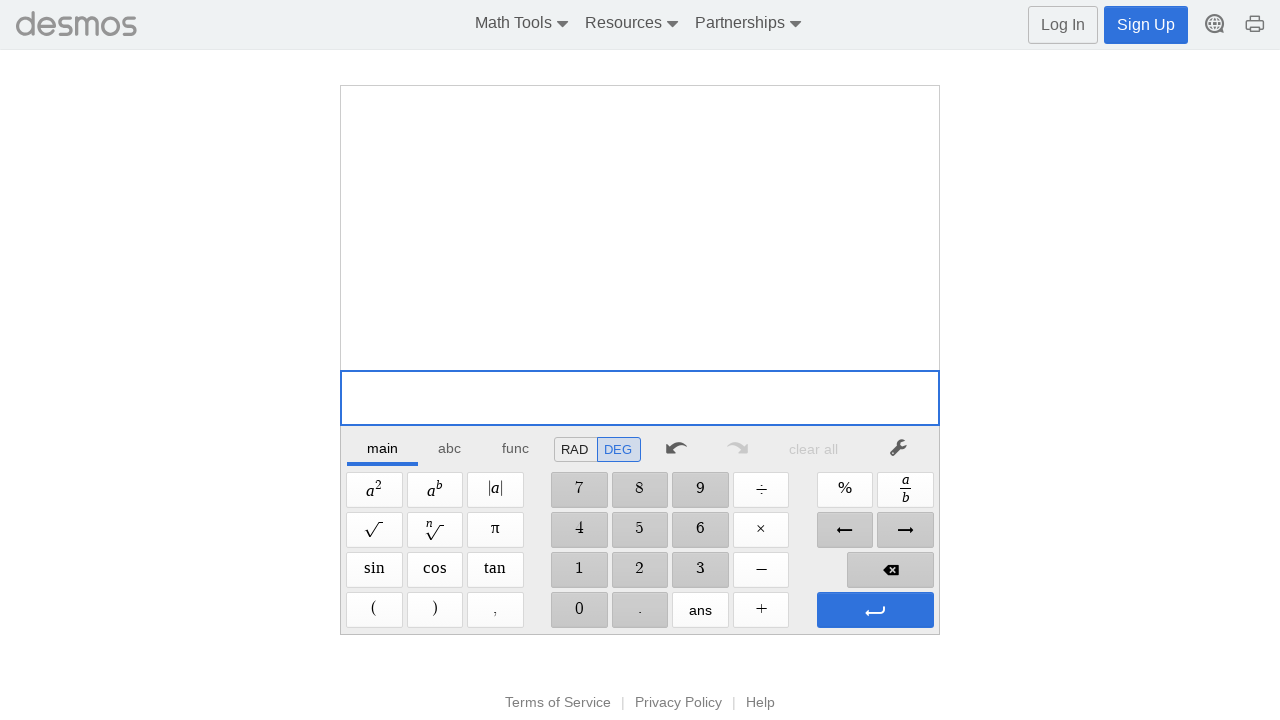

Clicked digit '2' at (640, 570) on //span[@aria-label='2']
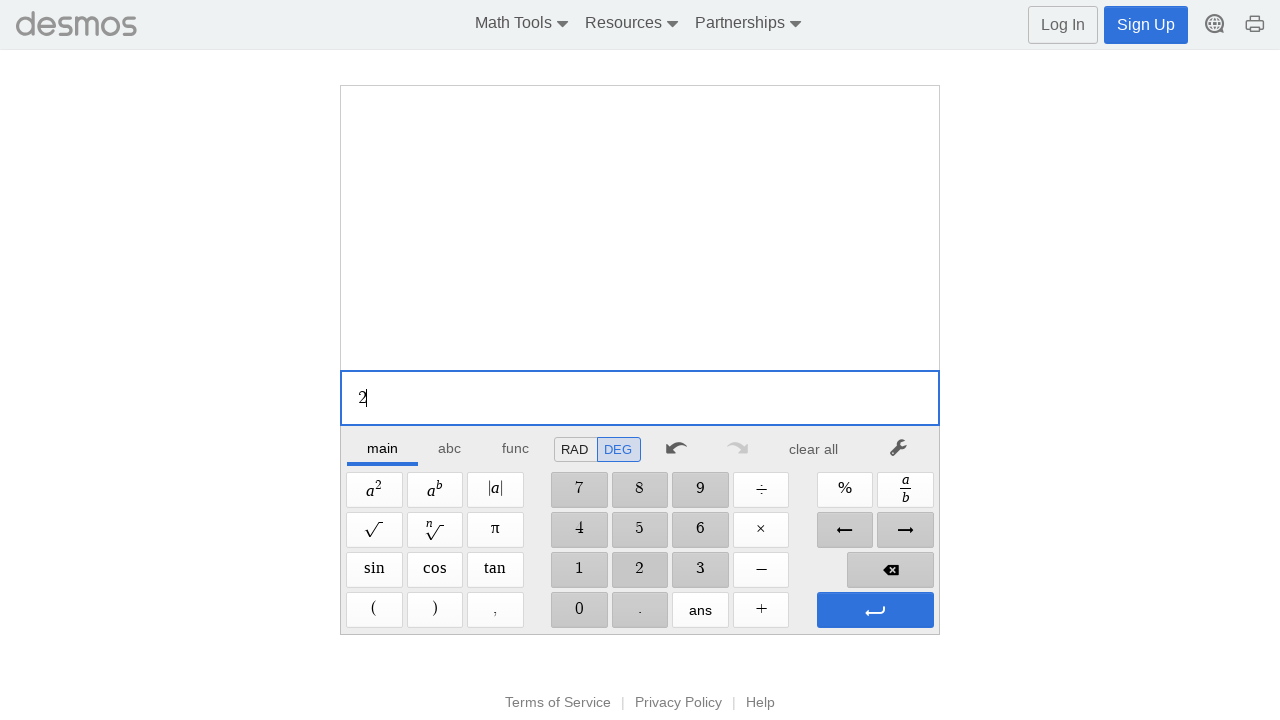

Clicked Superscript button at (435, 490) on xpath=//span[@aria-label='Superscript']
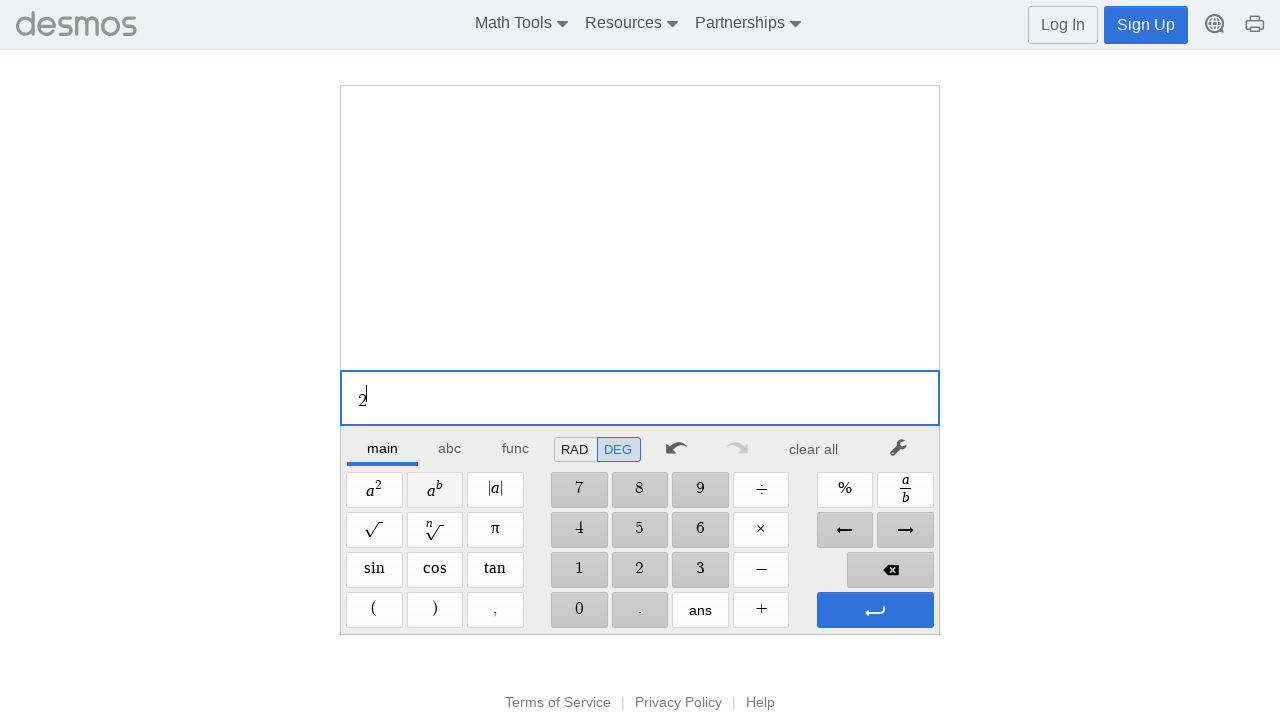

Clicked digit '1' at (579, 570) on //span[@aria-label='1']
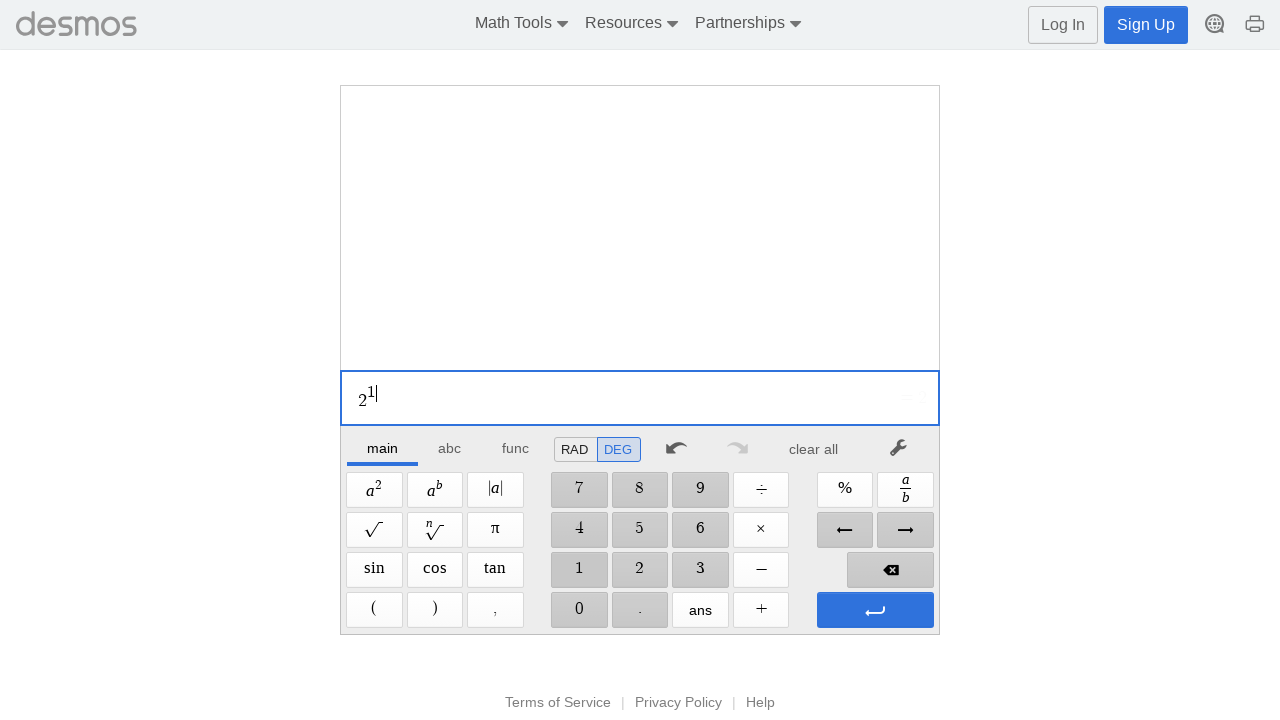

Clicked digit '0' at (579, 610) on //span[@aria-label='0']
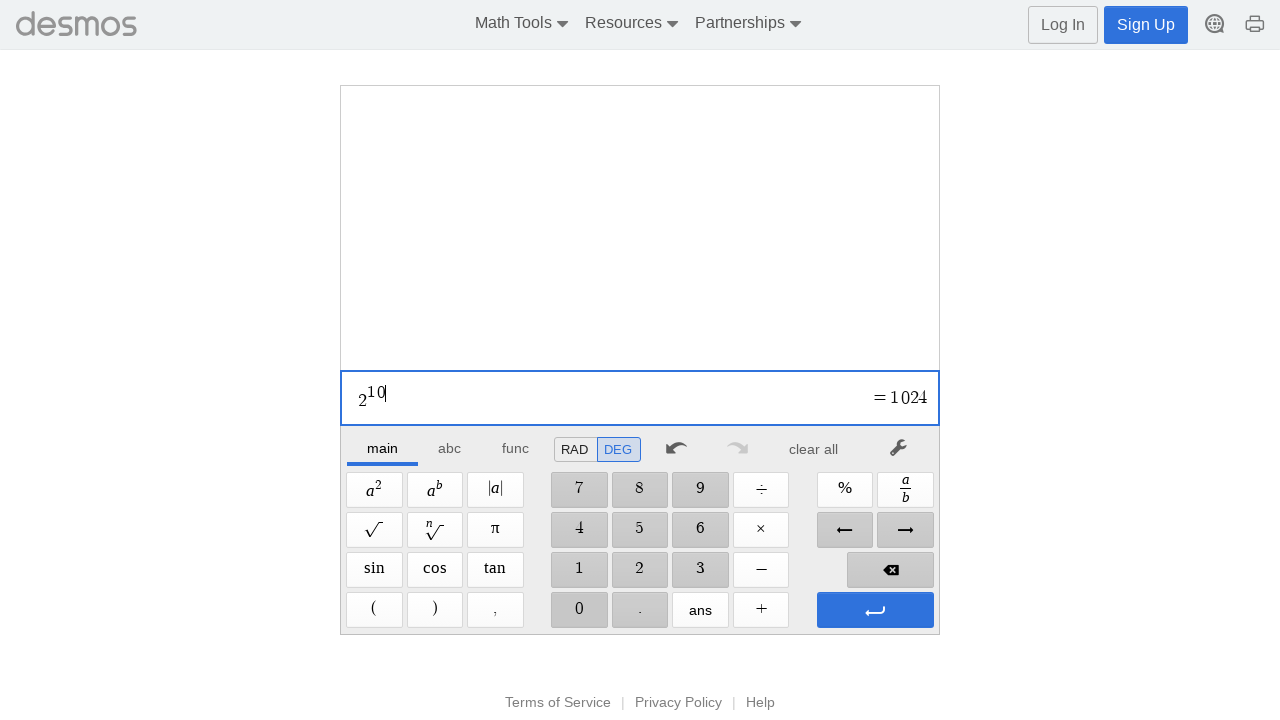

Clicked Enter button to evaluate expression at (875, 610) on xpath=//span[@aria-label='Enter']
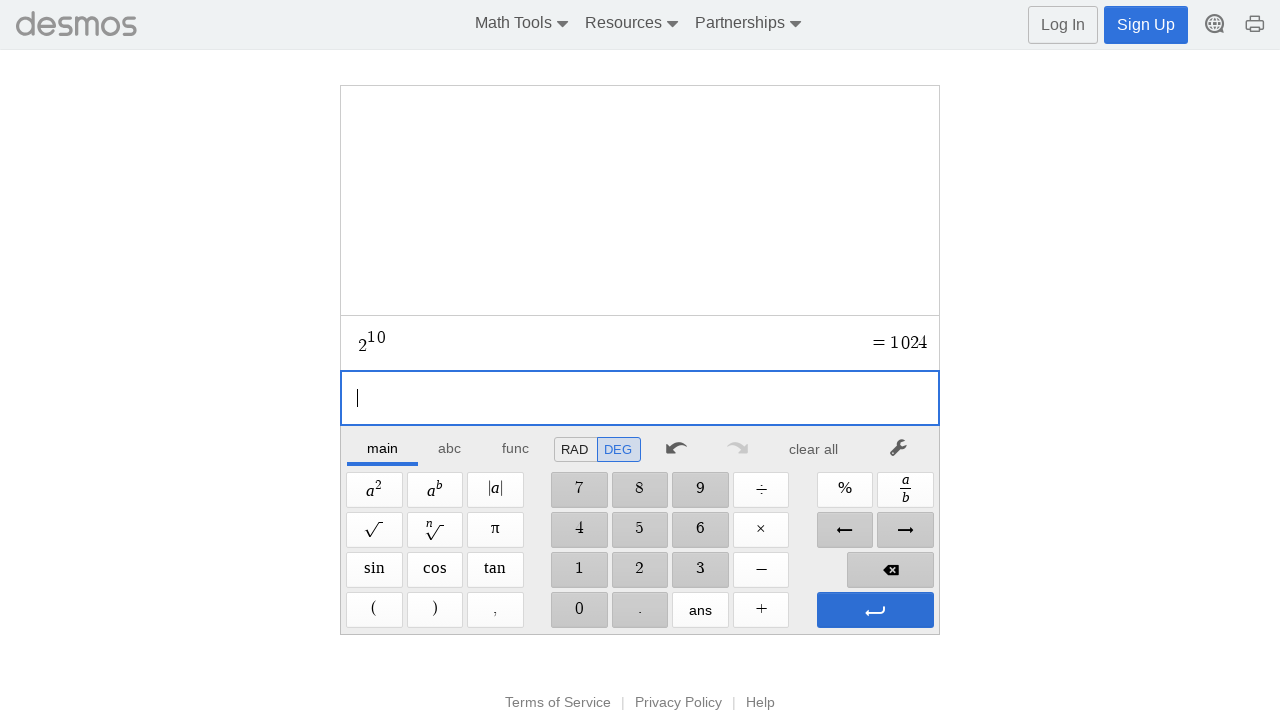

Clicked Enter to execute expression at (875, 610) on xpath=//span[@aria-label='Enter']
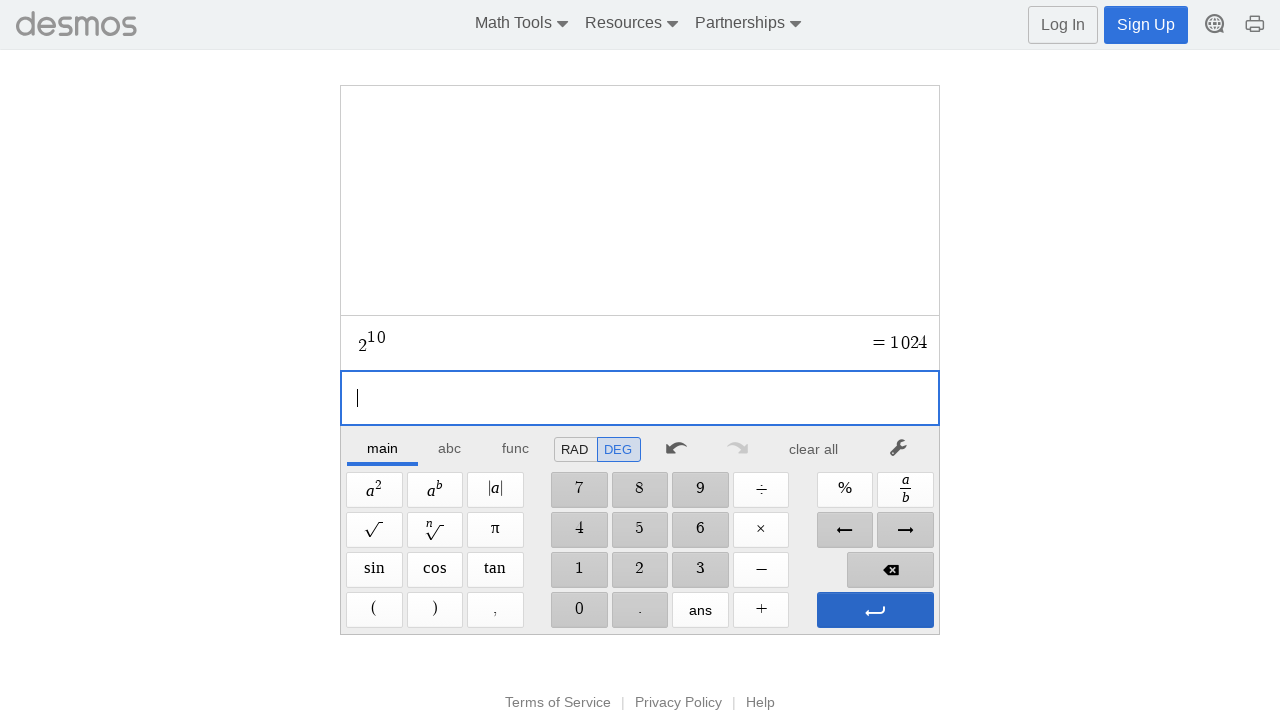

Clicked to clear or reset input area at (814, 449) on xpath=//*[@id="main"]/div/div/div/div[2]/div[1]/div/div[7]
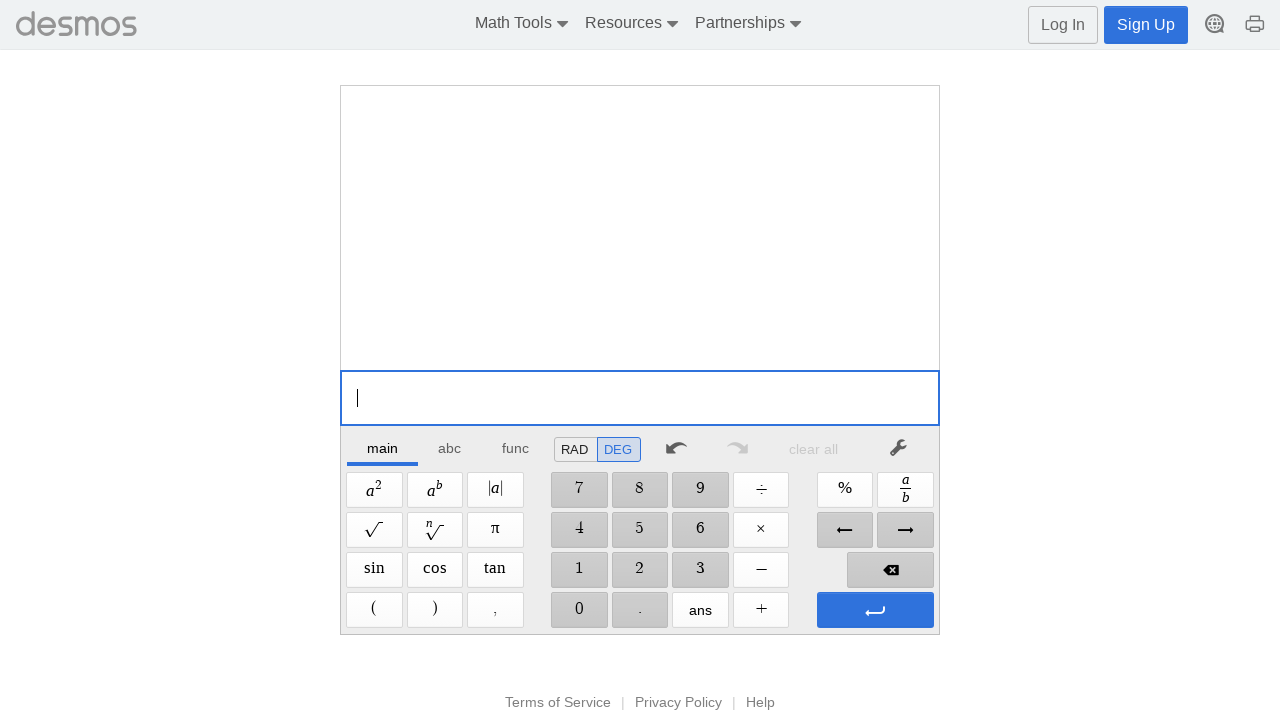

Tested 2 raised to power 10 exponent function
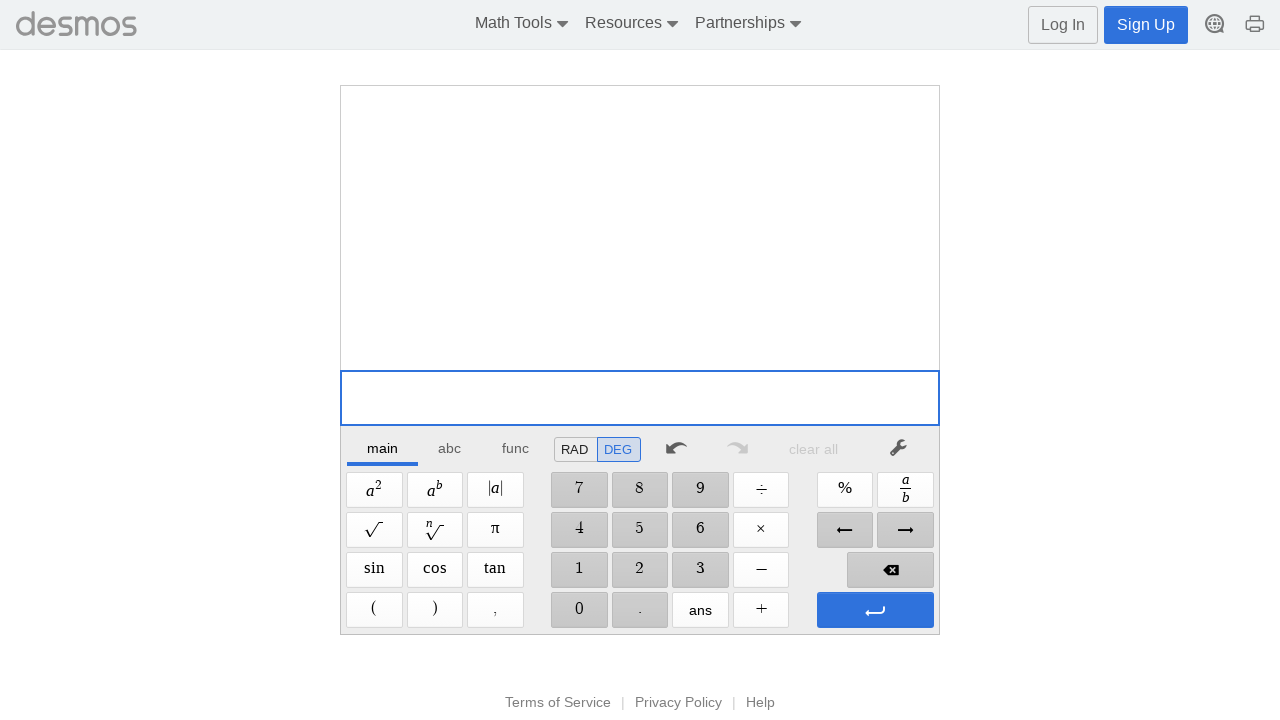

Clicked Square Root function at (374, 530) on xpath=//span[@aria-label='Square Root']
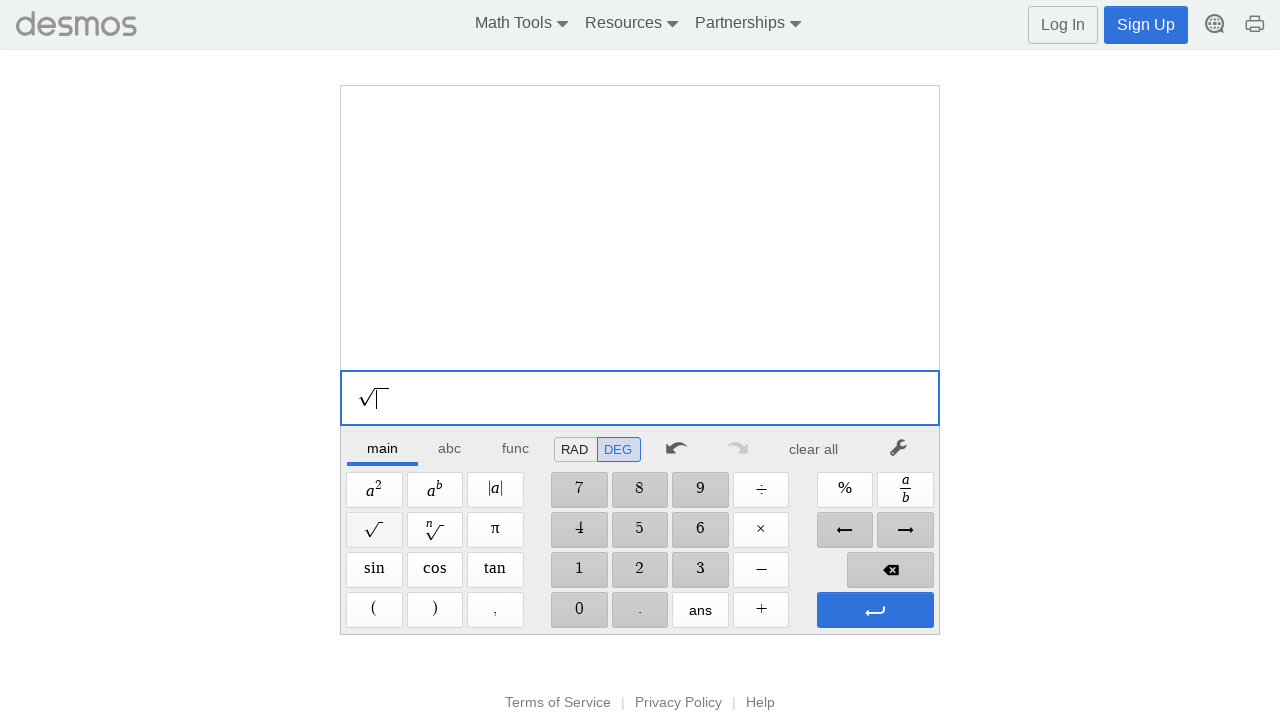

Clicked digit '1' at (579, 570) on //span[@aria-label='1']
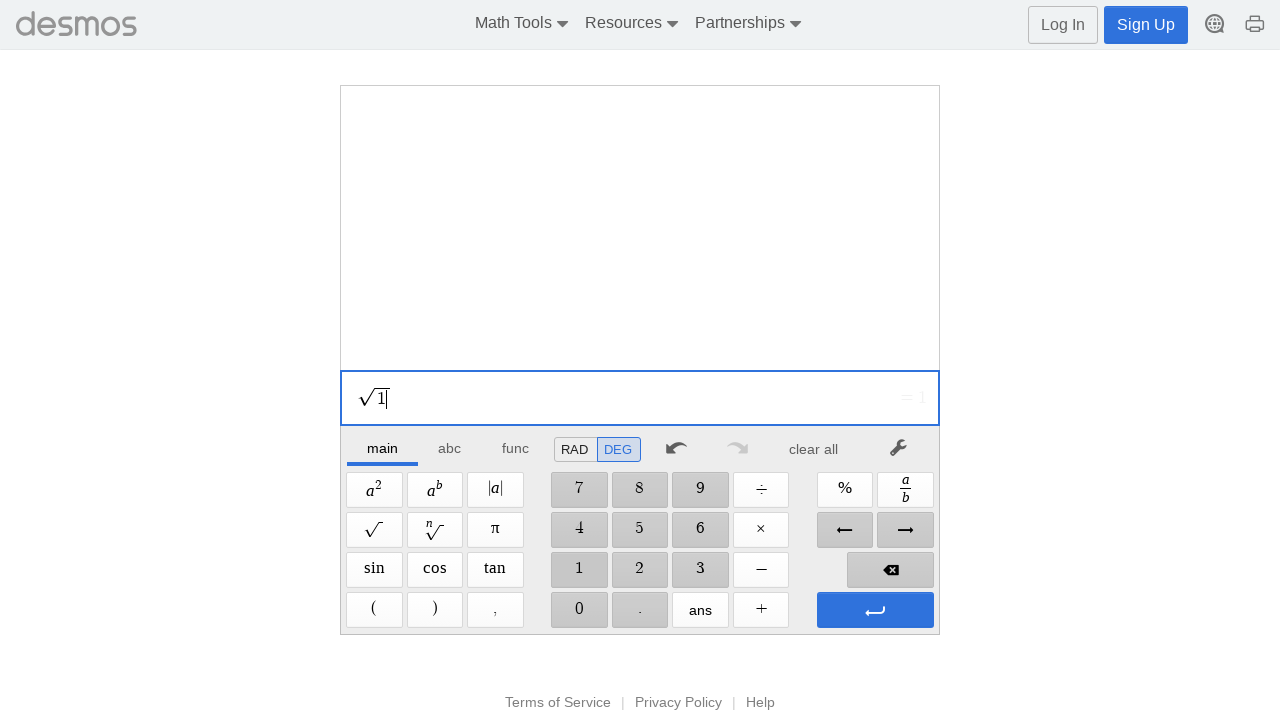

Clicked digit '6' at (700, 530) on //span[@aria-label='6']
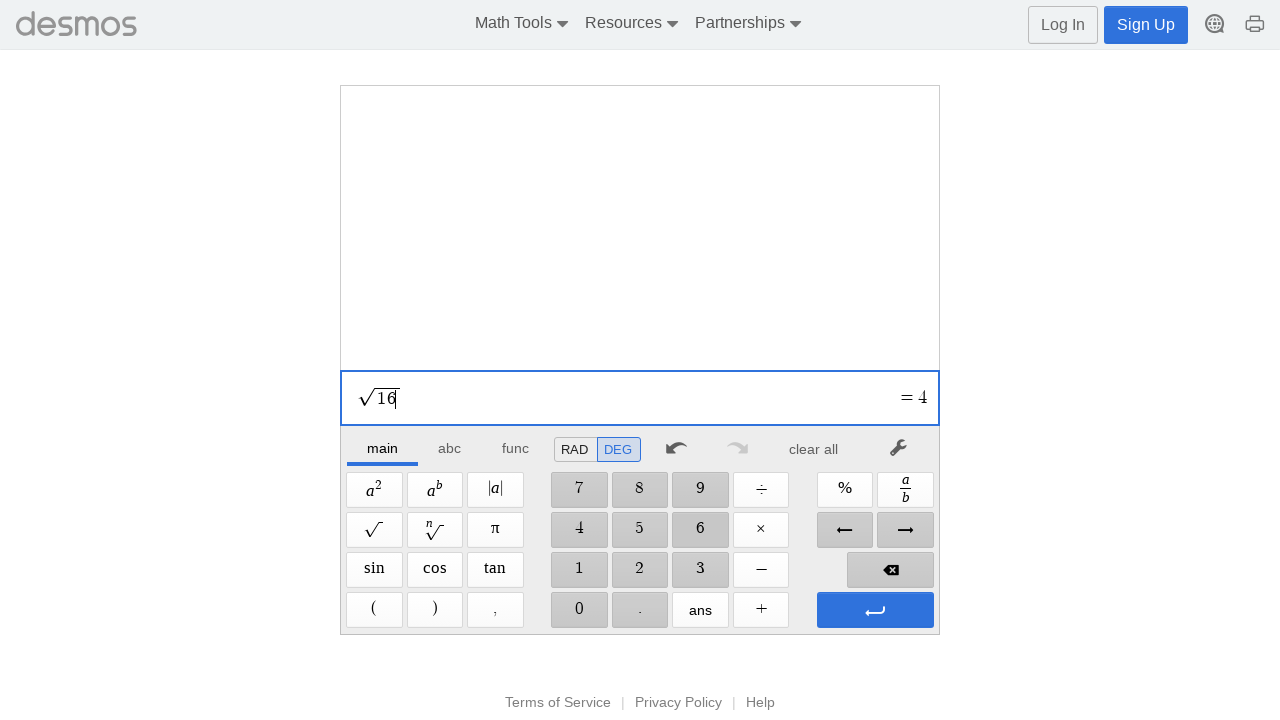

Clicked Enter button to evaluate expression at (875, 610) on xpath=//span[@aria-label='Enter']
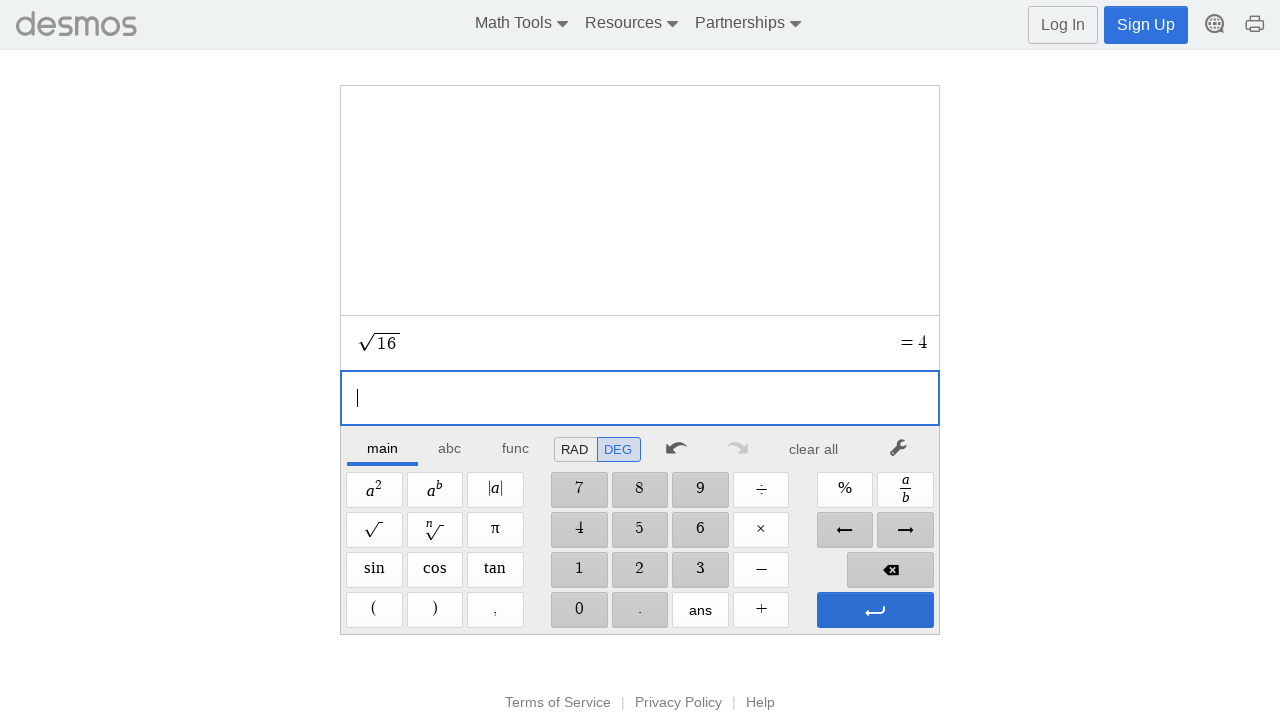

Clicked Enter to execute expression at (875, 610) on xpath=//span[@aria-label='Enter']
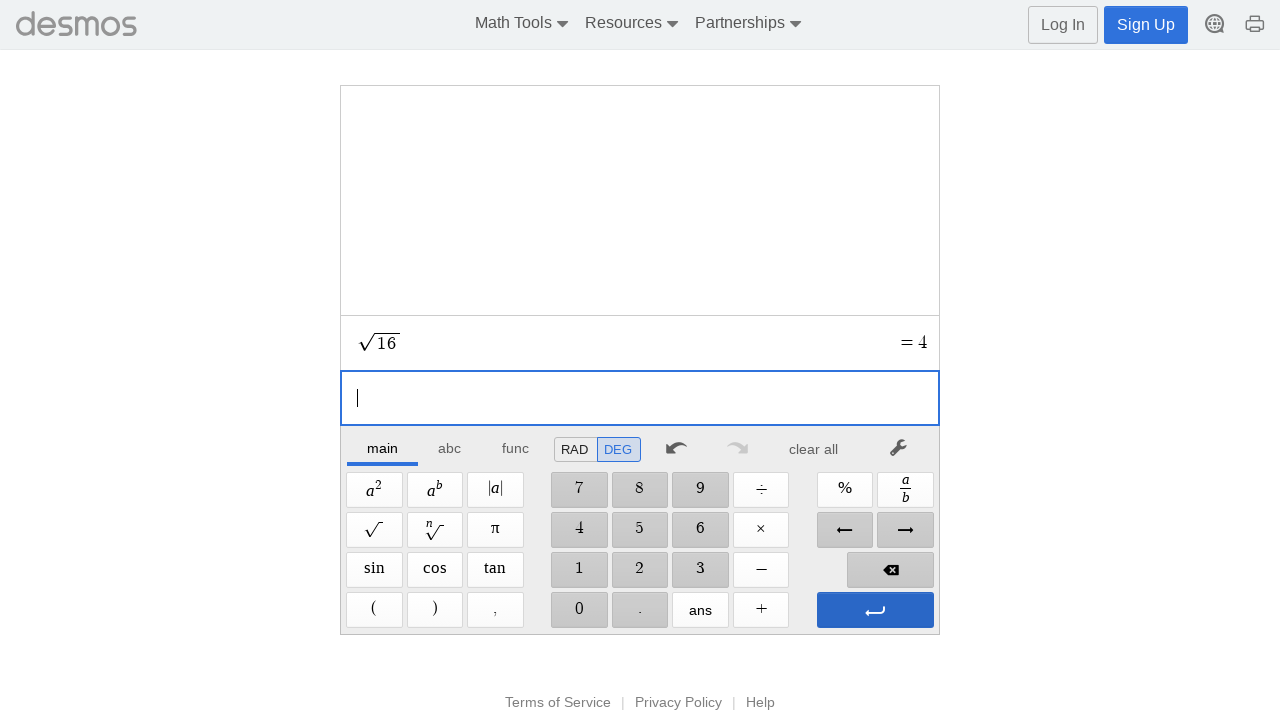

Clicked to clear or reset input area at (814, 449) on xpath=//*[@id="main"]/div/div/div/div[2]/div[1]/div/div[7]
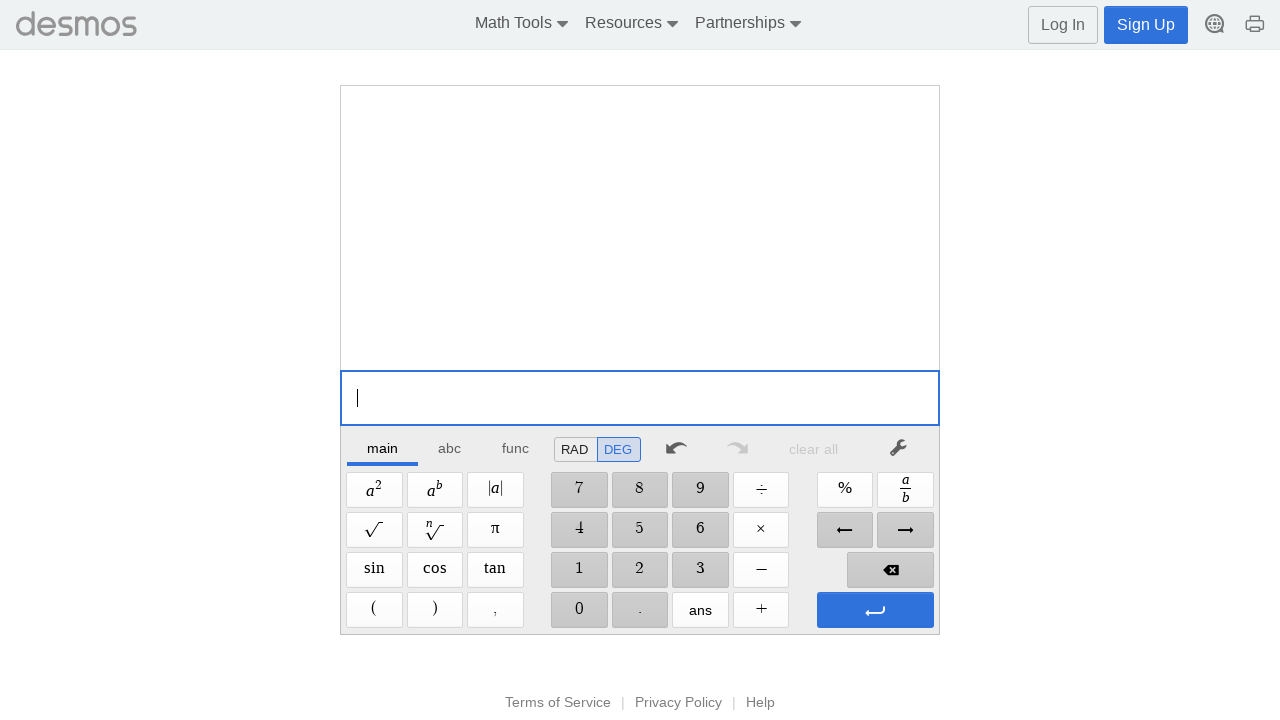

Tested square root(16) function
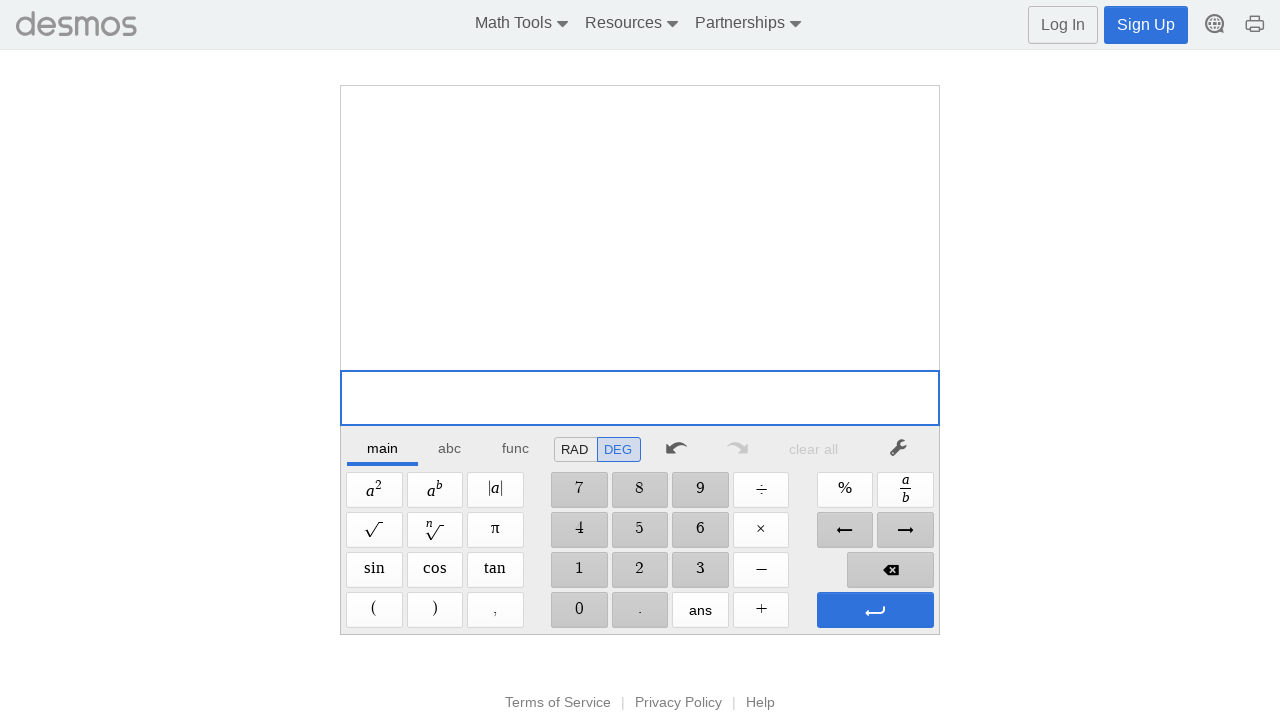

Clicked Pi constant at (495, 530) on xpath=//span[@aria-label='Pi']
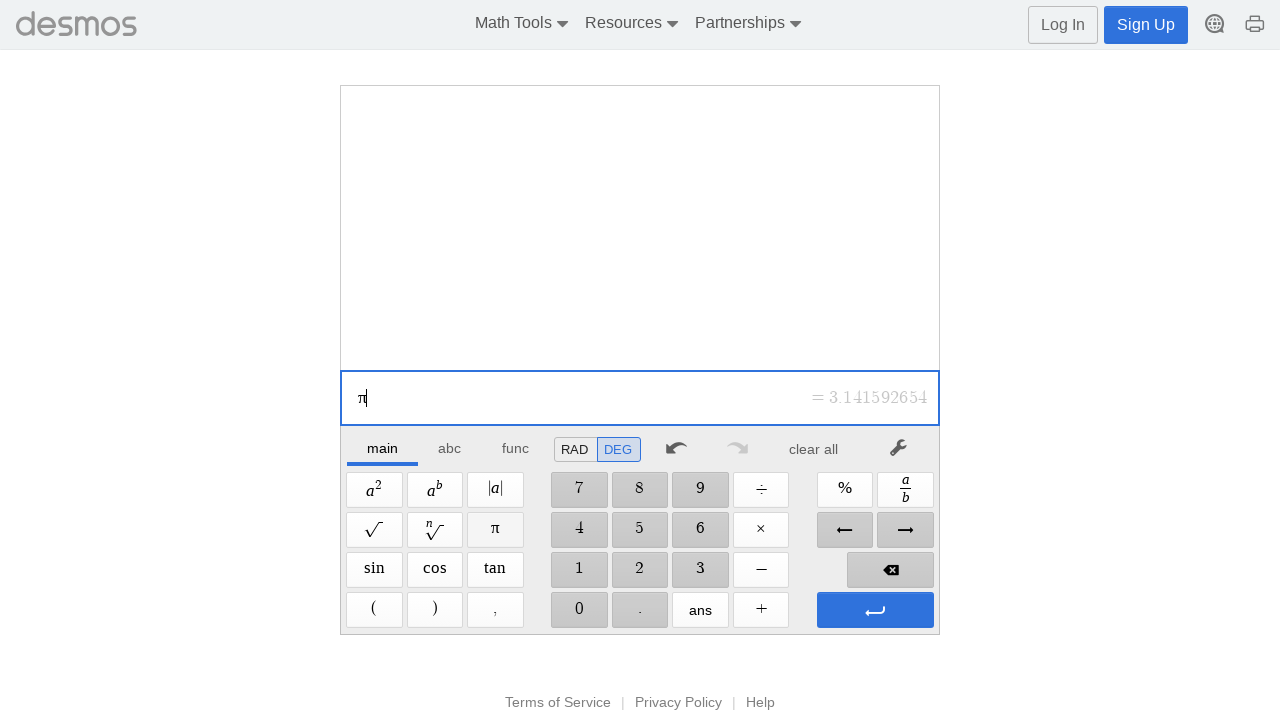

Clicked Times button at (761, 530) on xpath=//span[@aria-label='Times']
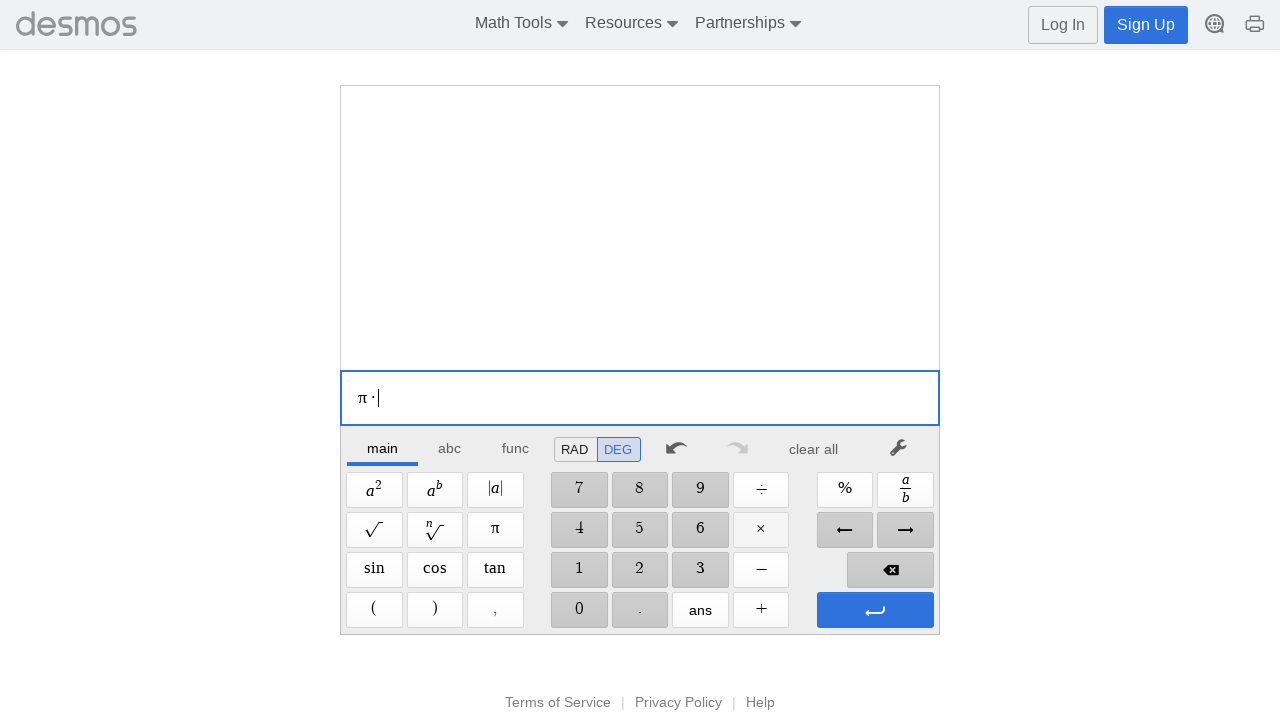

Clicked digit '2' at (640, 570) on //span[@aria-label='2']
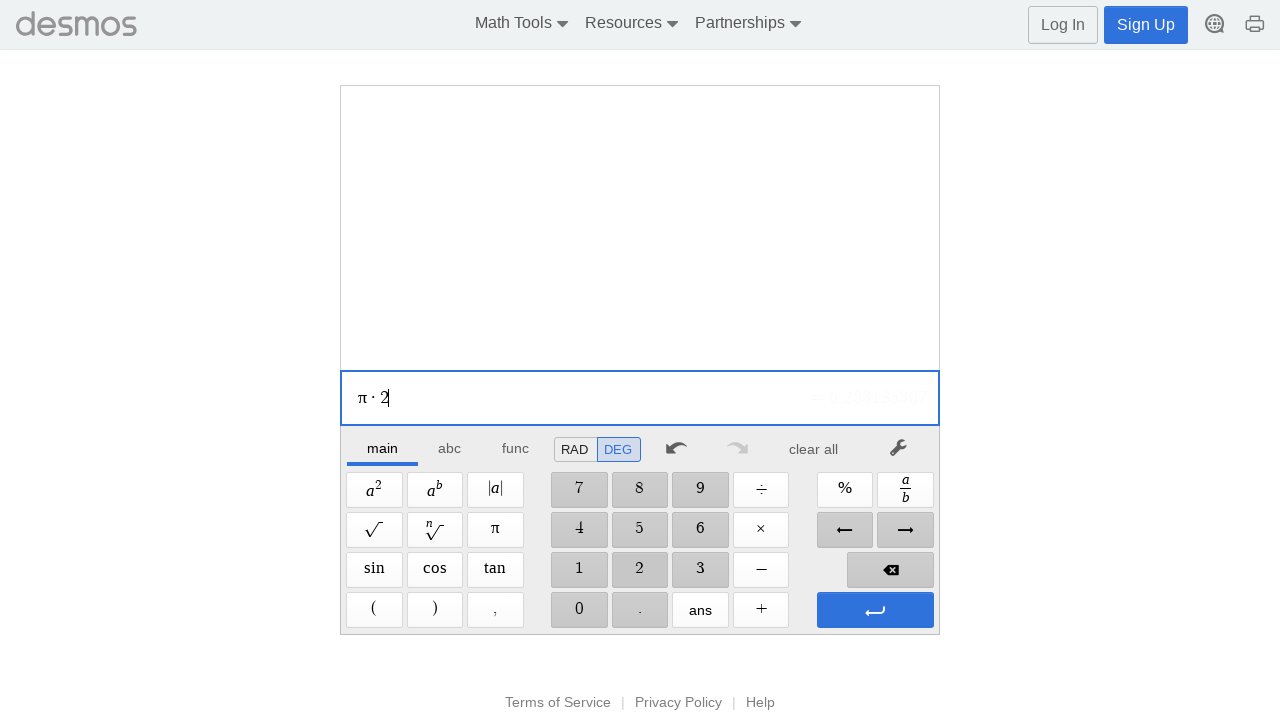

Clicked Enter button to evaluate expression at (875, 610) on xpath=//span[@aria-label='Enter']
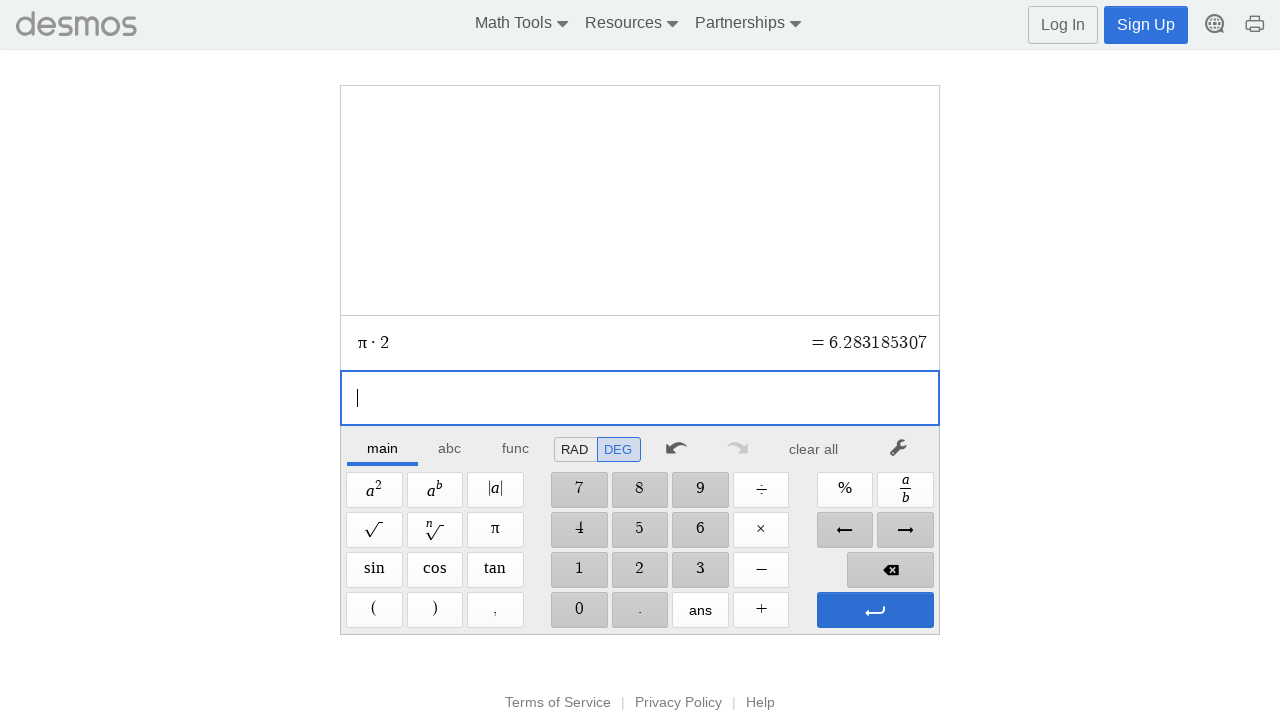

Clicked Enter to execute expression at (875, 610) on xpath=//span[@aria-label='Enter']
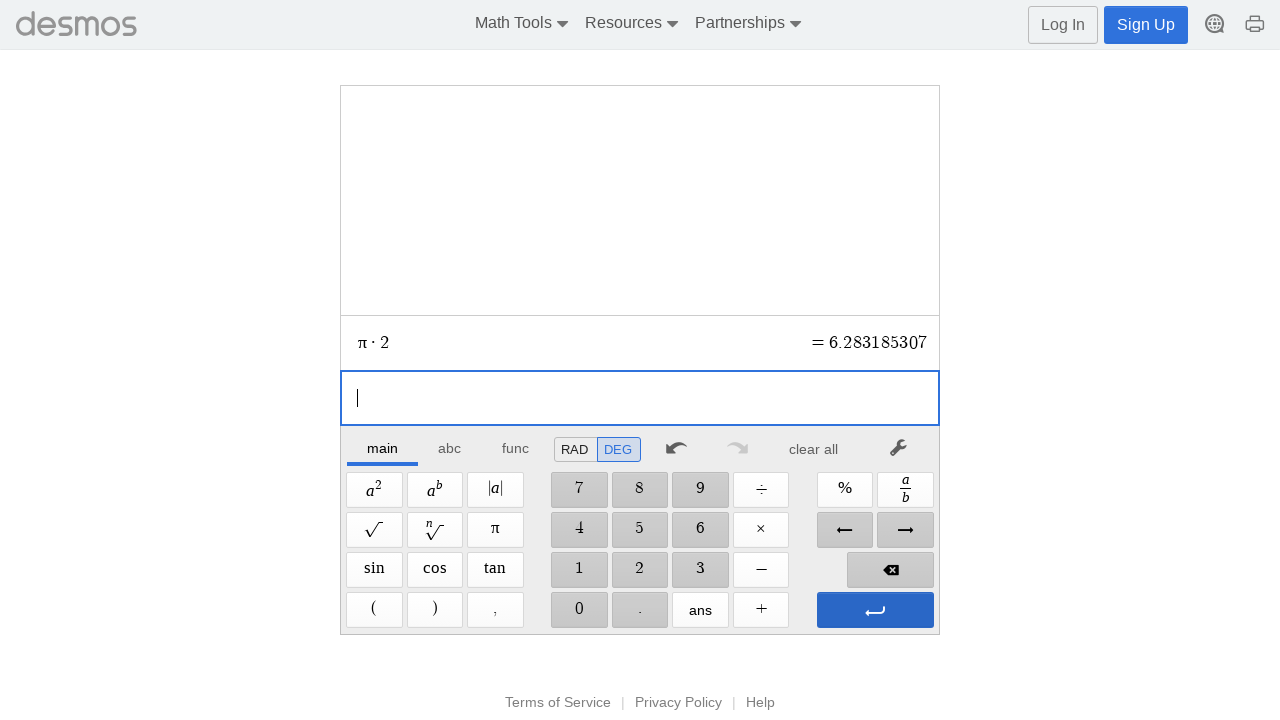

Clicked to clear or reset input area at (814, 449) on xpath=//*[@id="main"]/div/div/div/div[2]/div[1]/div/div[7]
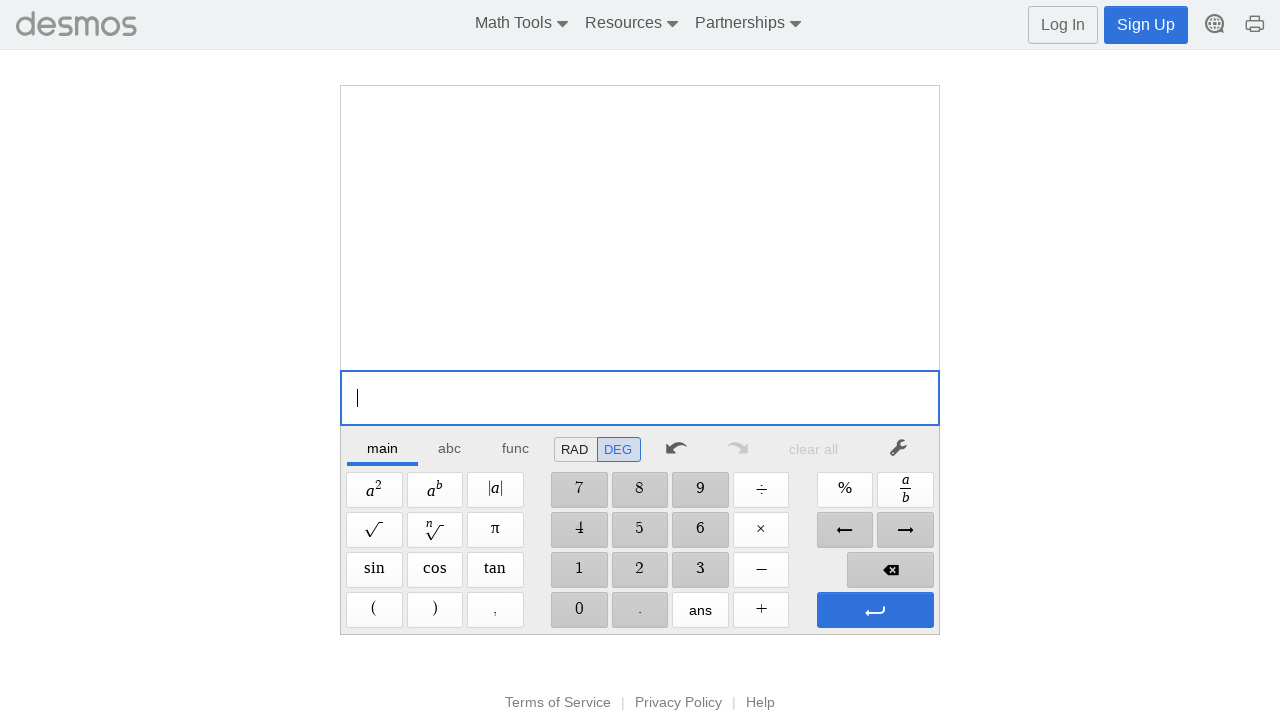

Tested pi multiplied by 2 calculation
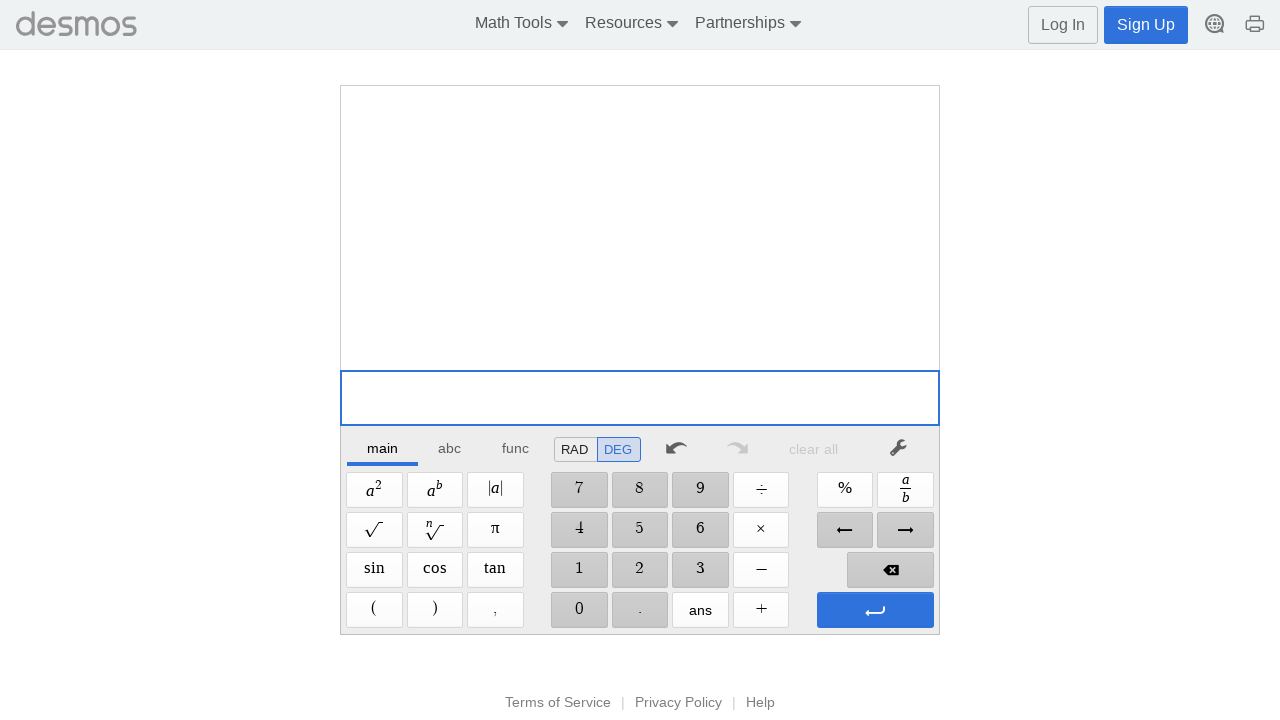

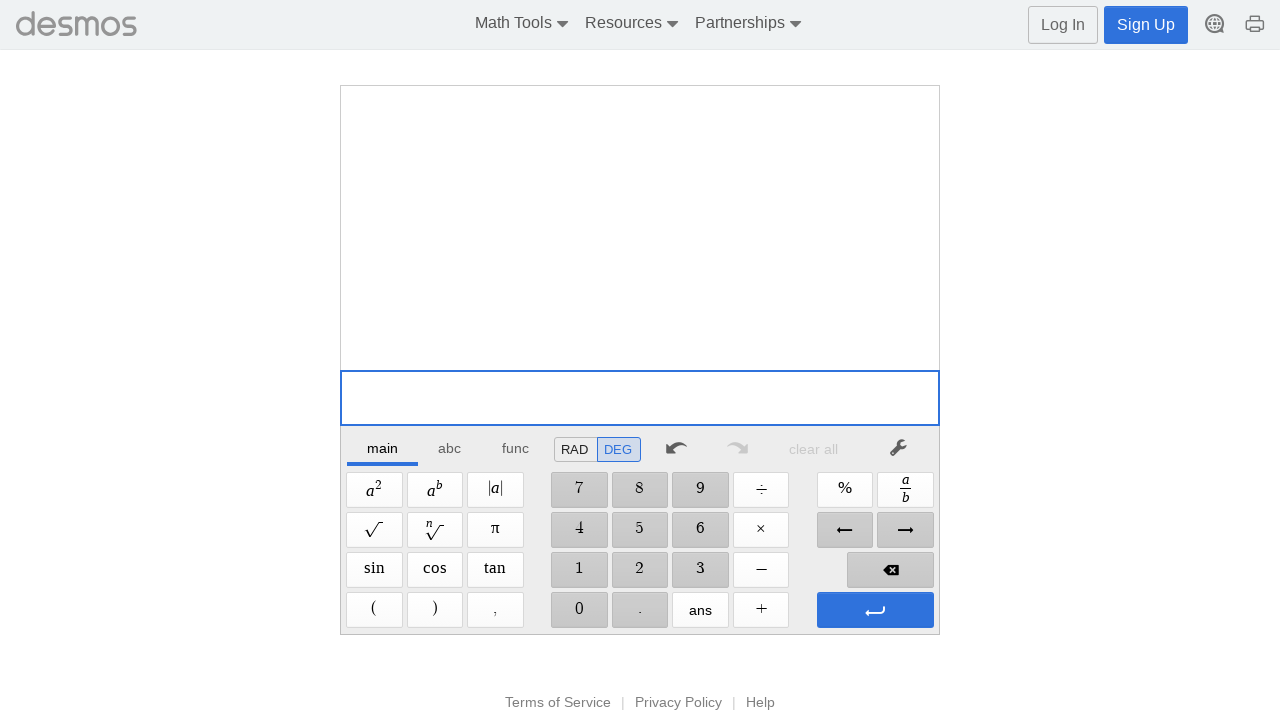